Tests jQuery UI datepicker functionality by navigating through months to select a specific past date

Starting URL: https://jqueryui.com/datepicker/

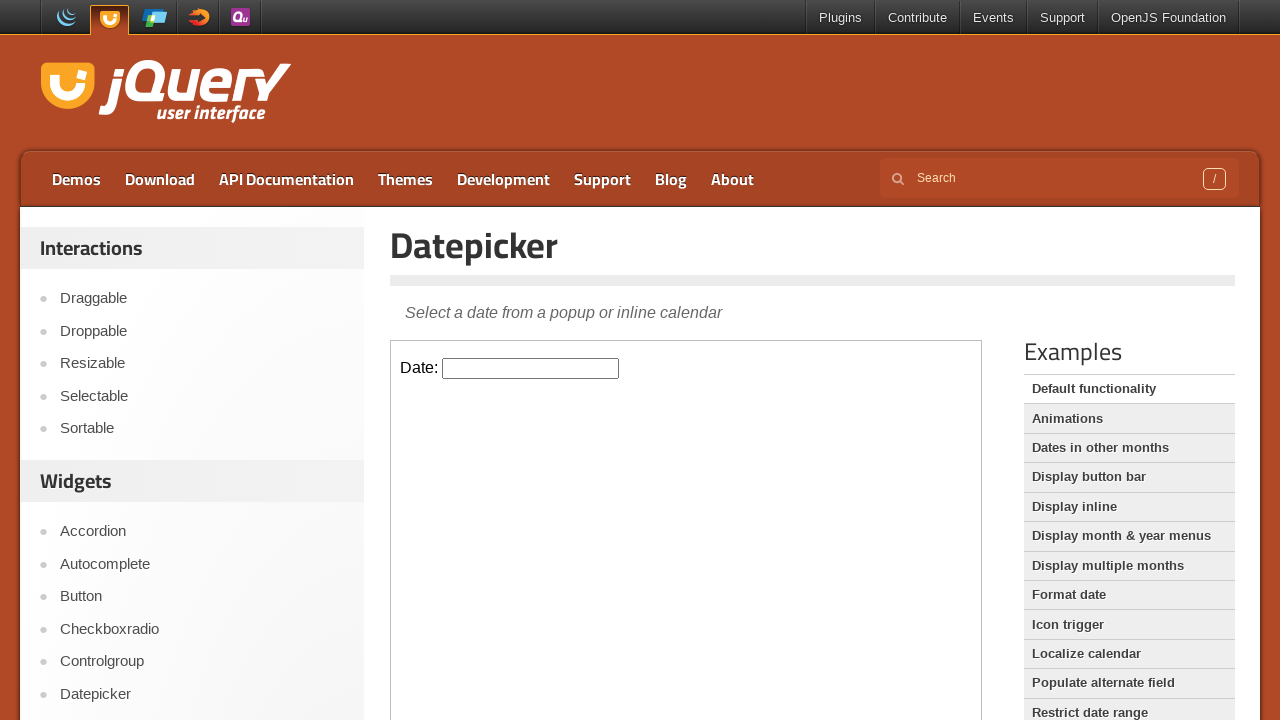

Located iframe containing datepicker
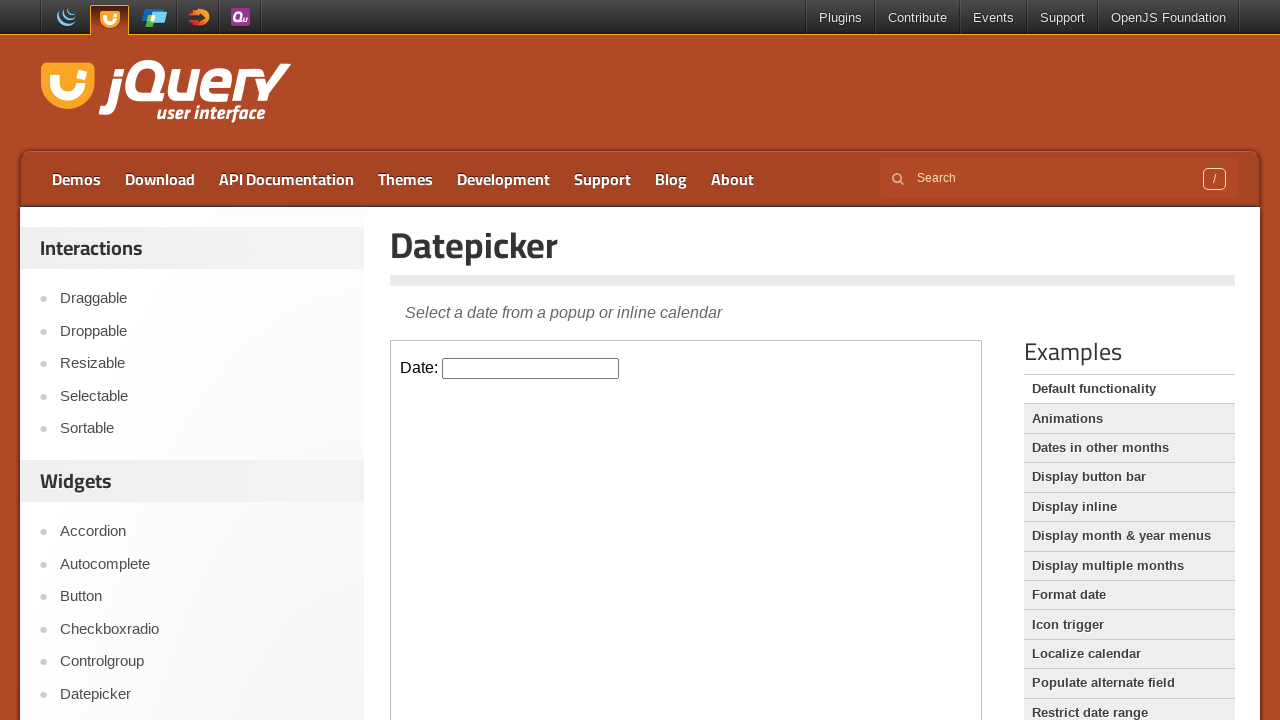

Located datepicker input element
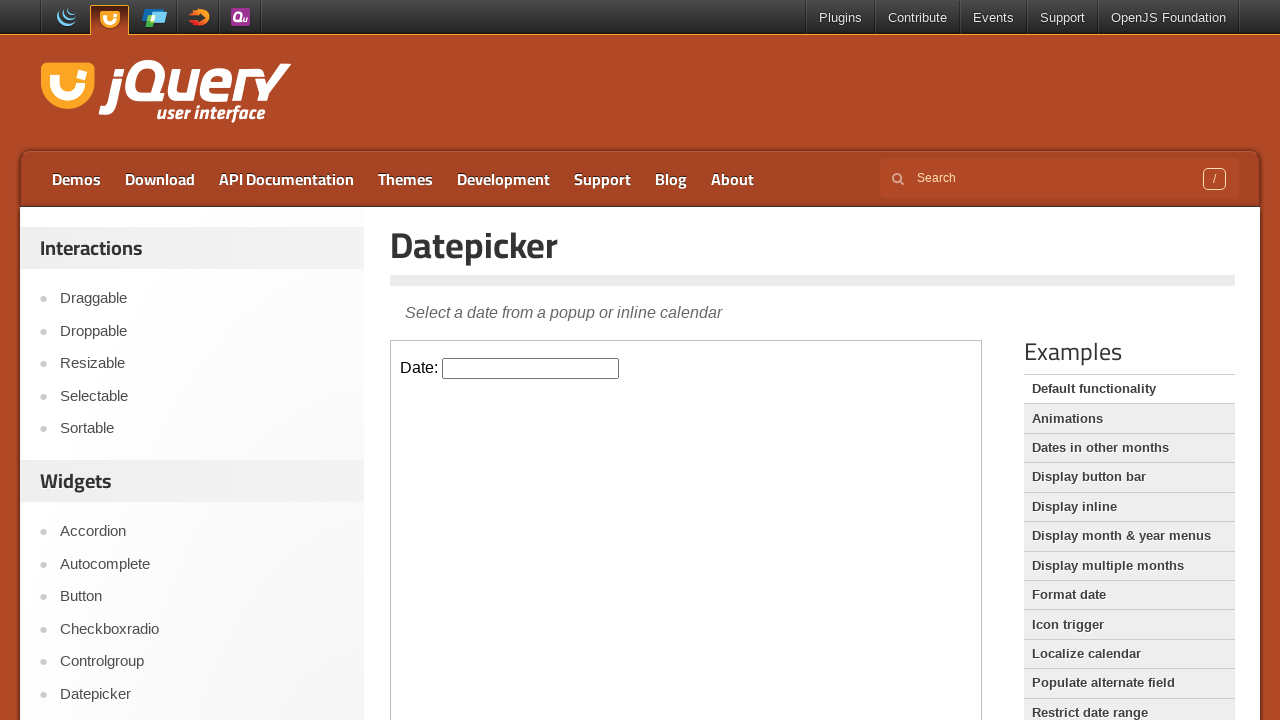

Clicked datepicker input to open calendar at (531, 368) on iframe >> nth=0 >> internal:control=enter-frame >> input#datepicker
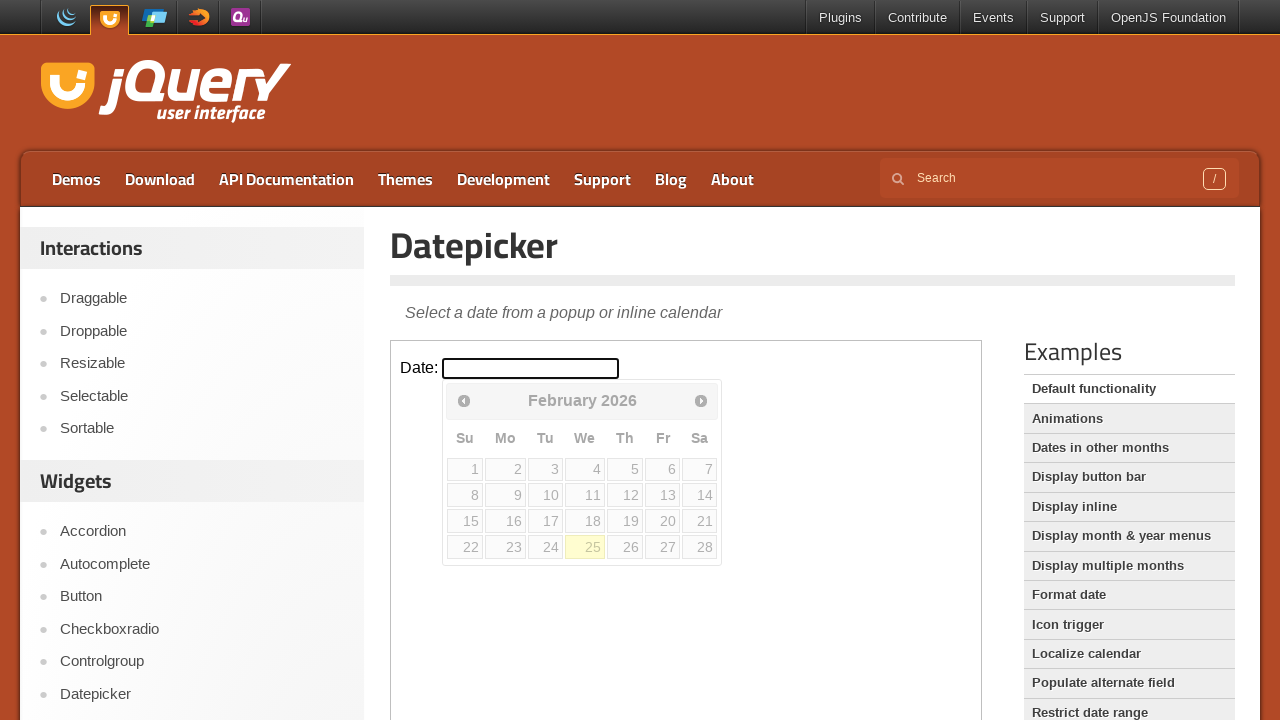

Checked current calendar month: February 2026
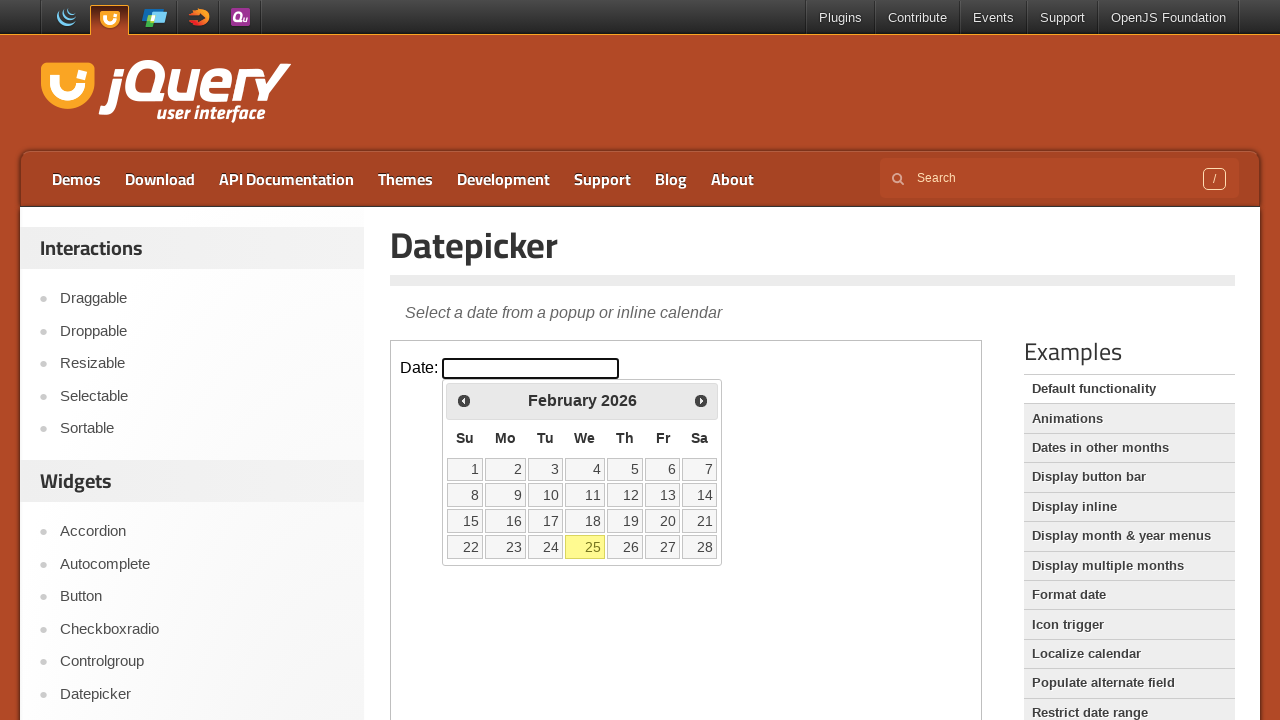

Clicked previous month button to navigate backwards at (464, 400) on iframe >> nth=0 >> internal:control=enter-frame >> span.ui-icon.ui-icon-circle-t
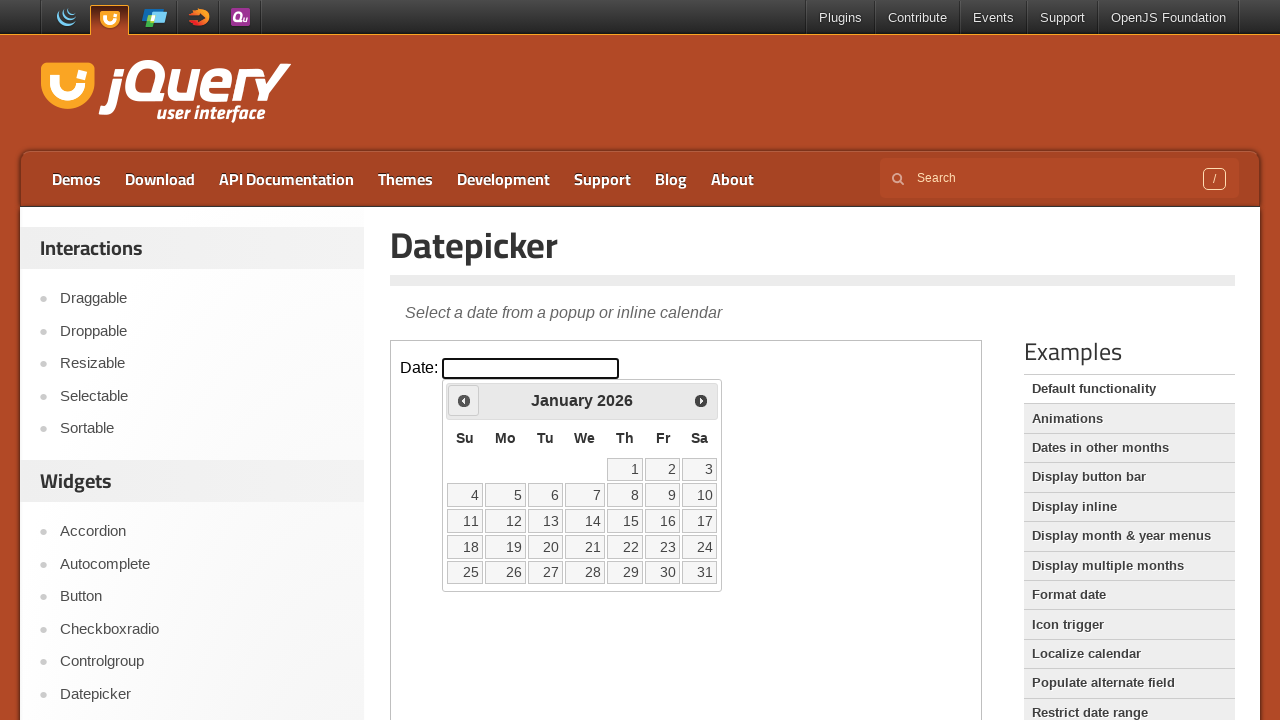

Checked current calendar month: January 2026
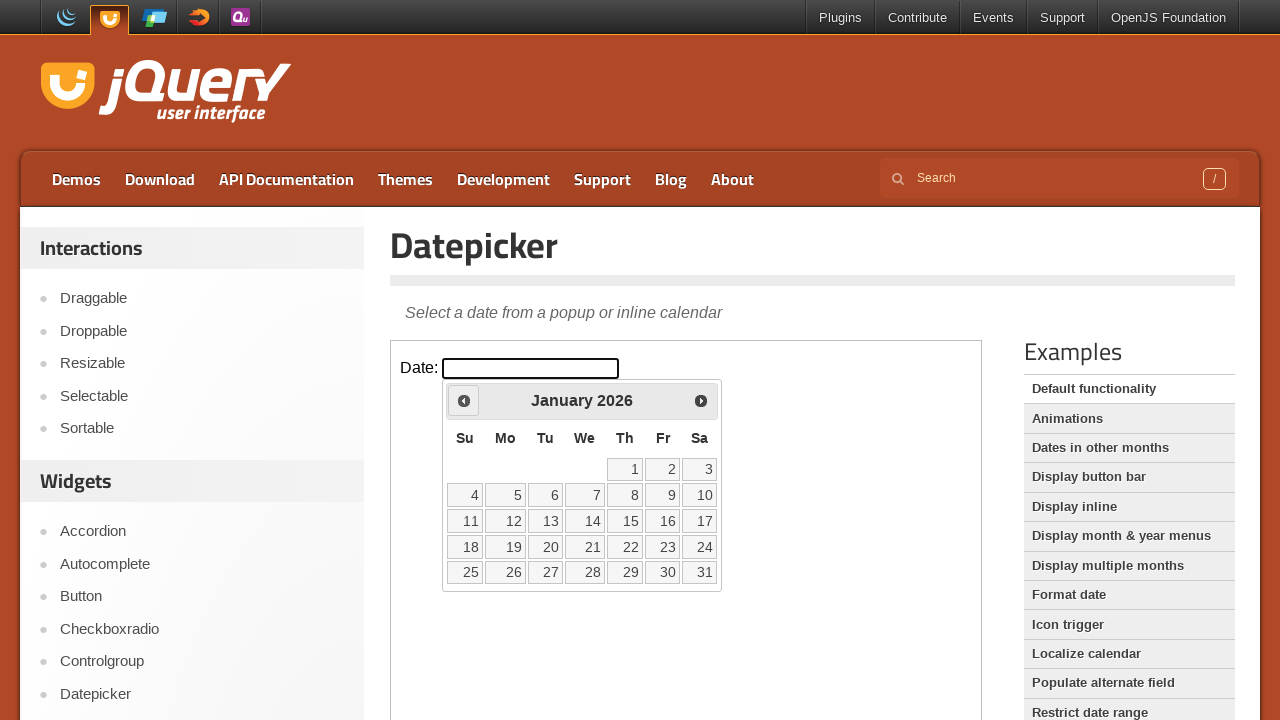

Clicked previous month button to navigate backwards at (464, 400) on iframe >> nth=0 >> internal:control=enter-frame >> span.ui-icon.ui-icon-circle-t
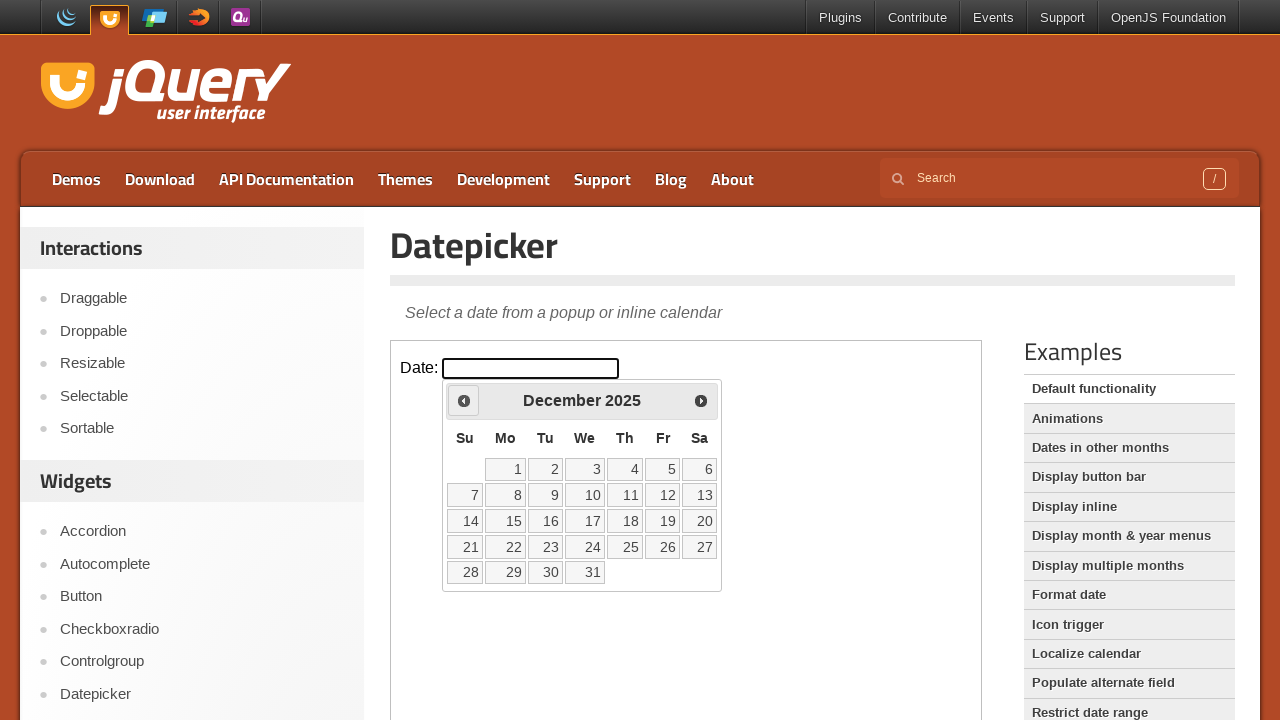

Checked current calendar month: December 2025
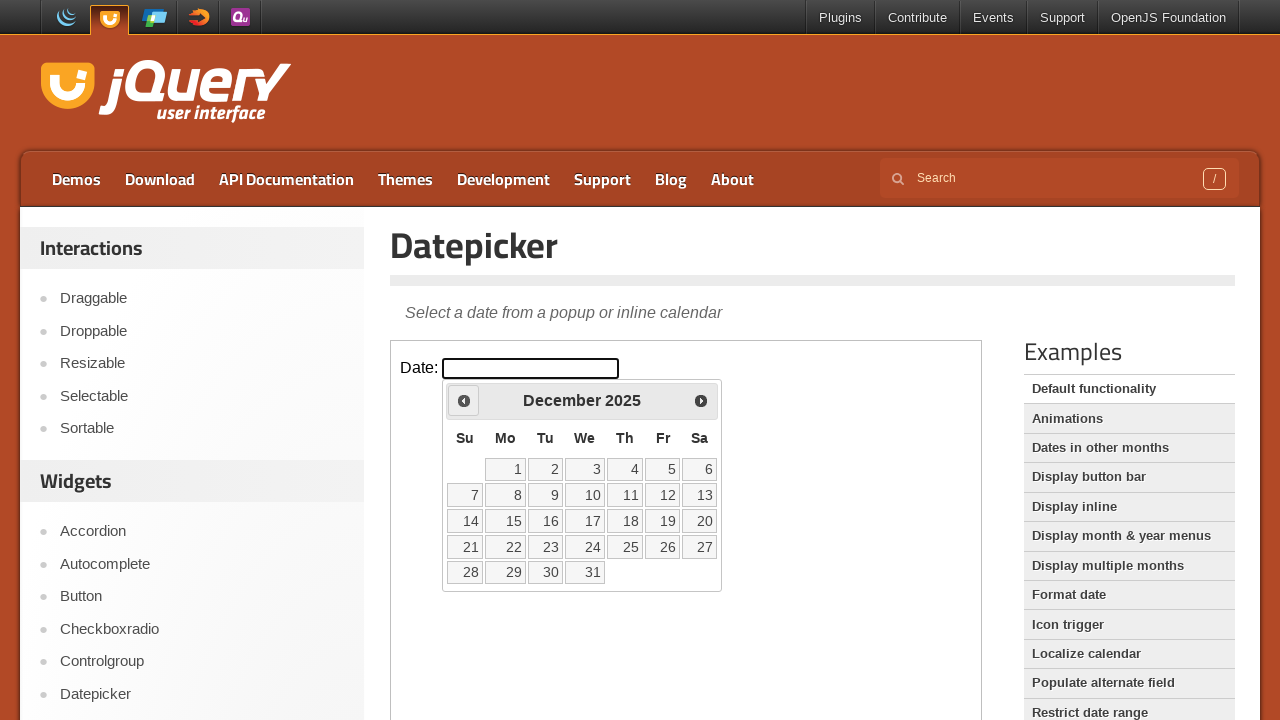

Clicked previous month button to navigate backwards at (464, 400) on iframe >> nth=0 >> internal:control=enter-frame >> span.ui-icon.ui-icon-circle-t
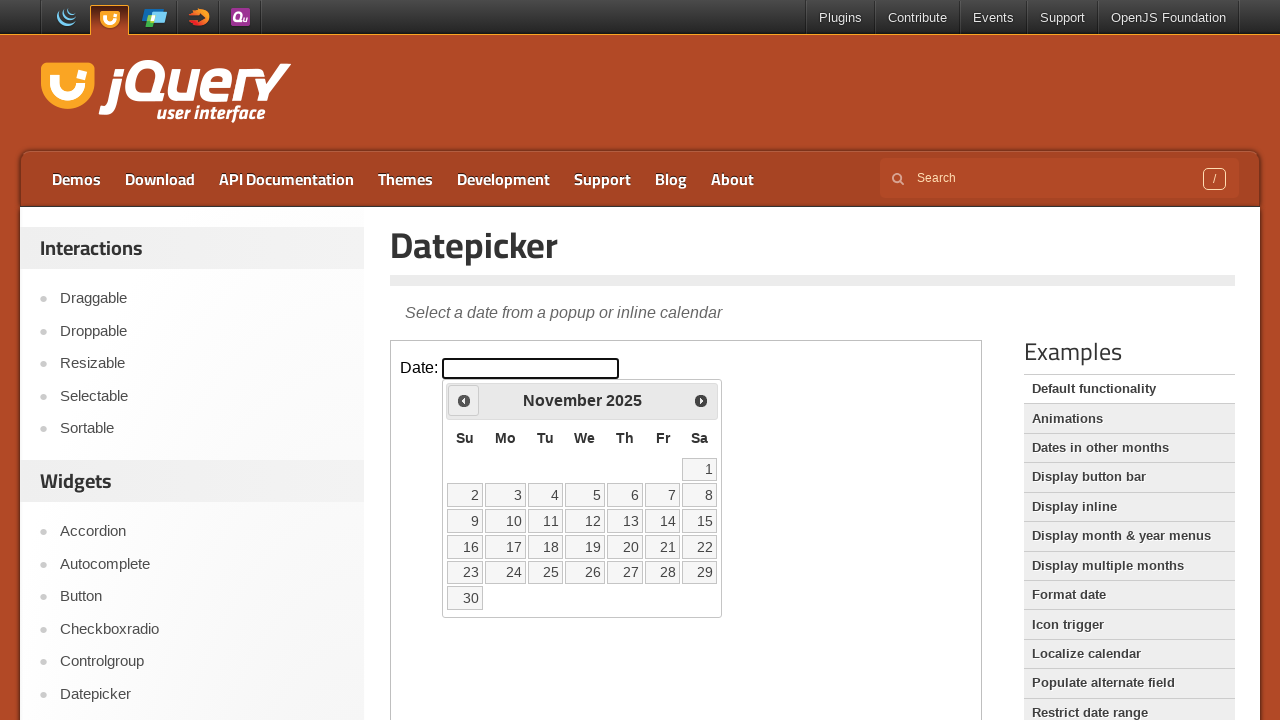

Checked current calendar month: November 2025
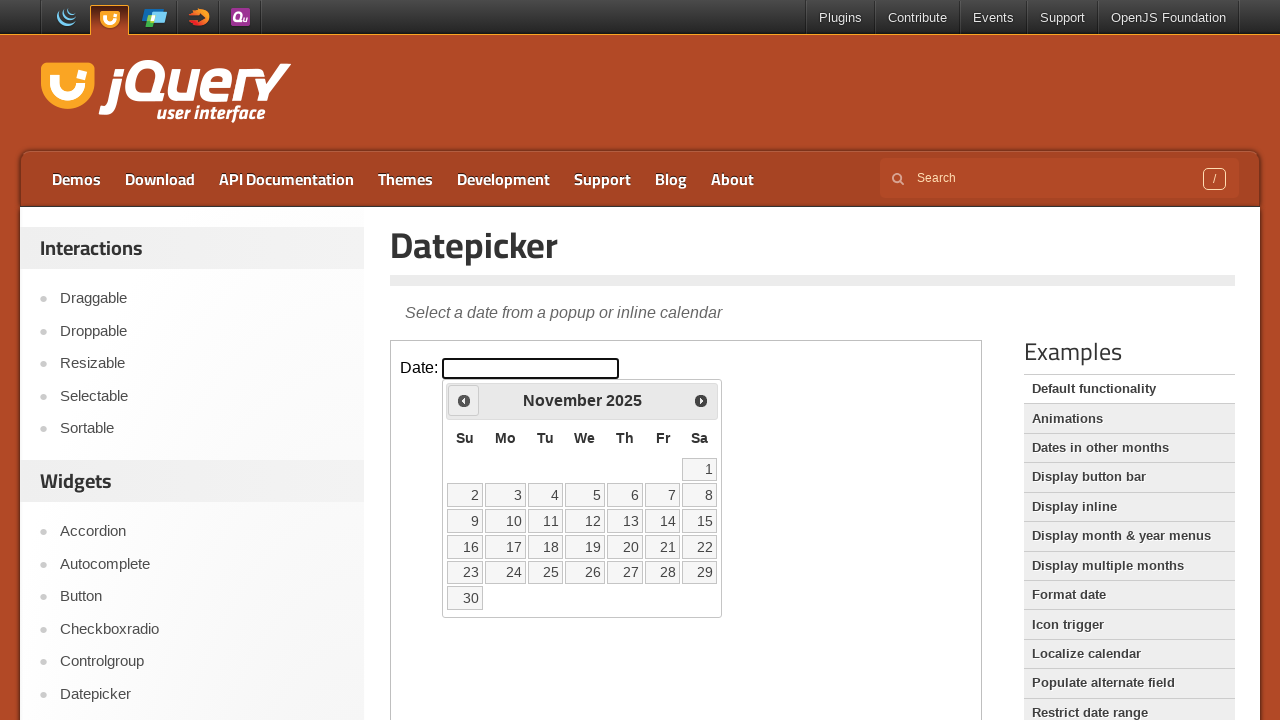

Clicked previous month button to navigate backwards at (464, 400) on iframe >> nth=0 >> internal:control=enter-frame >> span.ui-icon.ui-icon-circle-t
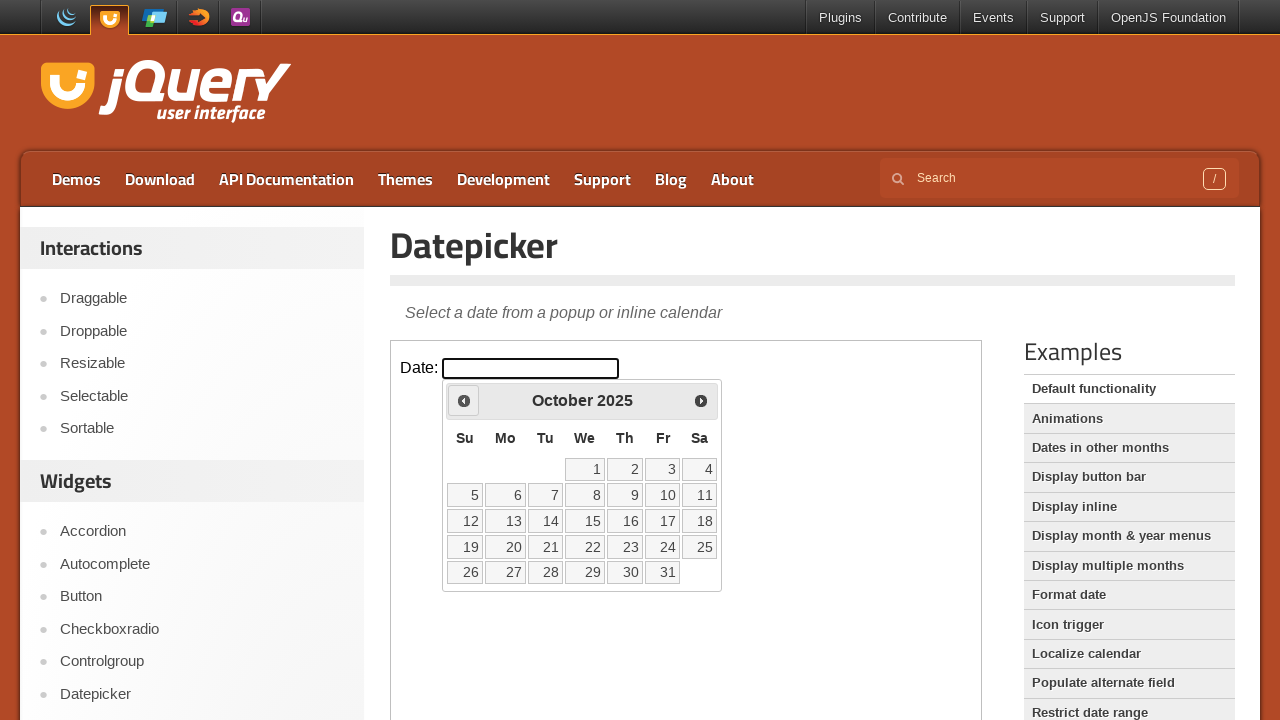

Checked current calendar month: October 2025
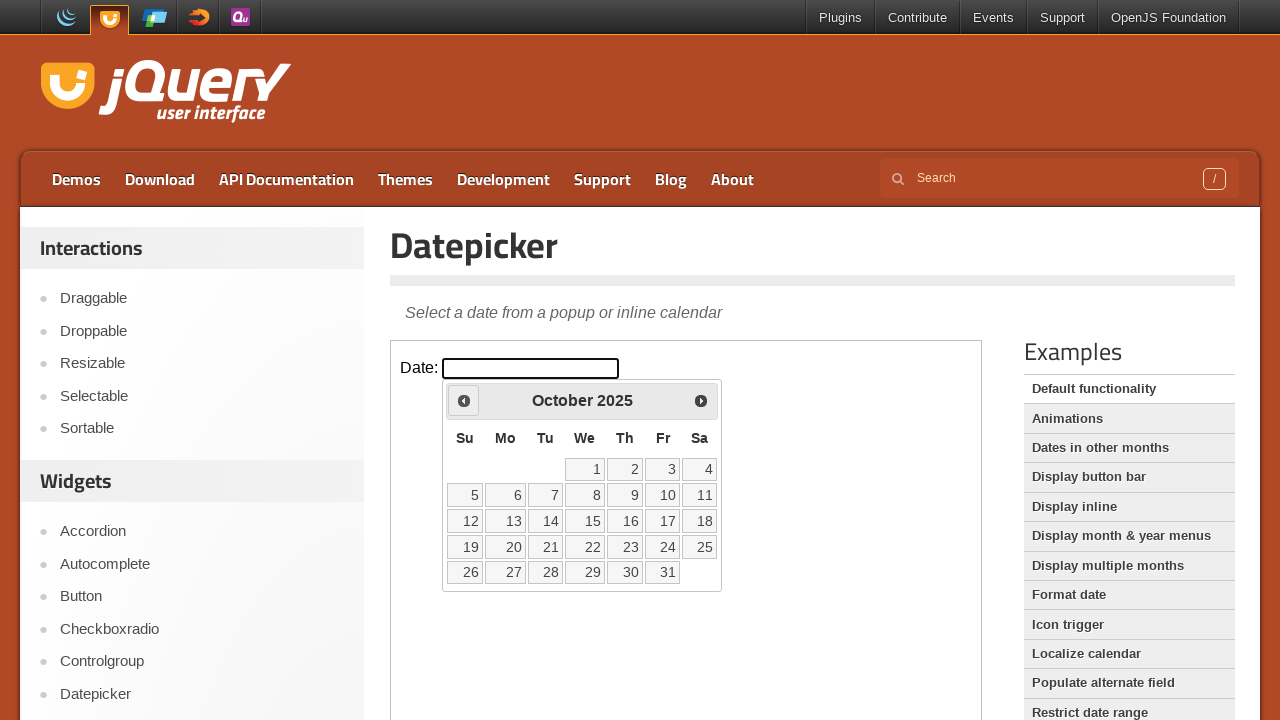

Clicked previous month button to navigate backwards at (464, 400) on iframe >> nth=0 >> internal:control=enter-frame >> span.ui-icon.ui-icon-circle-t
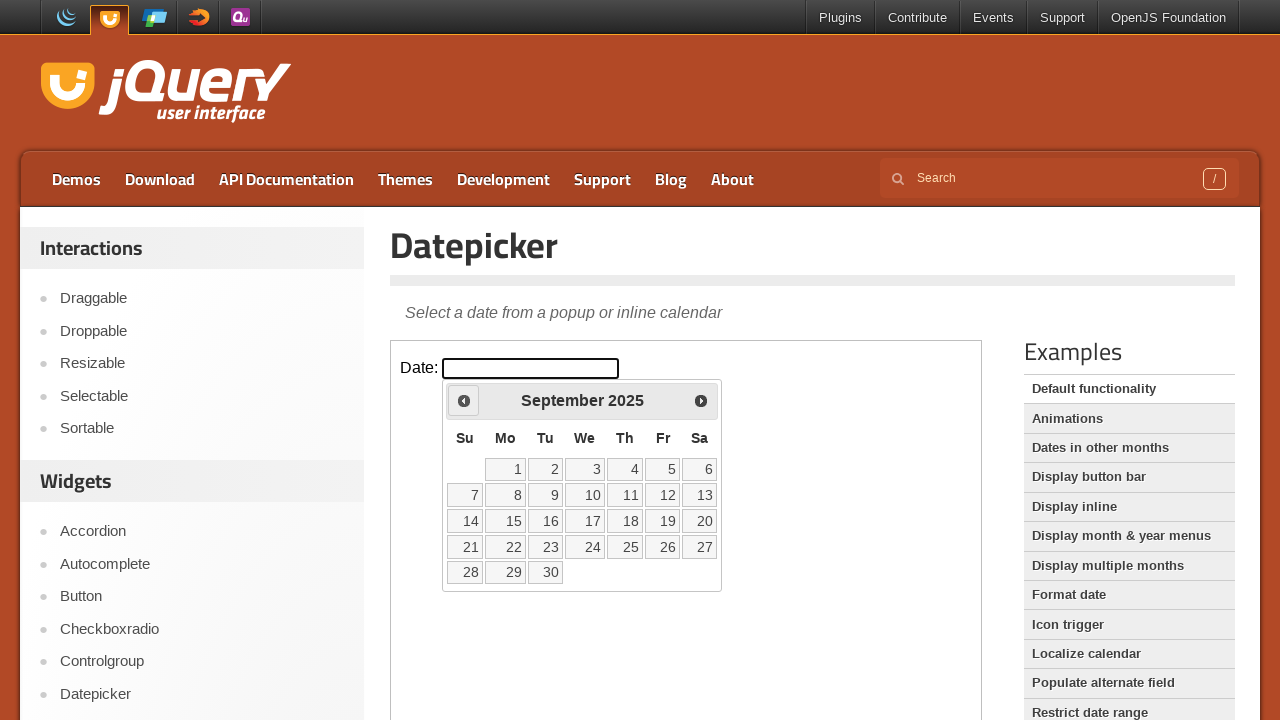

Checked current calendar month: September 2025
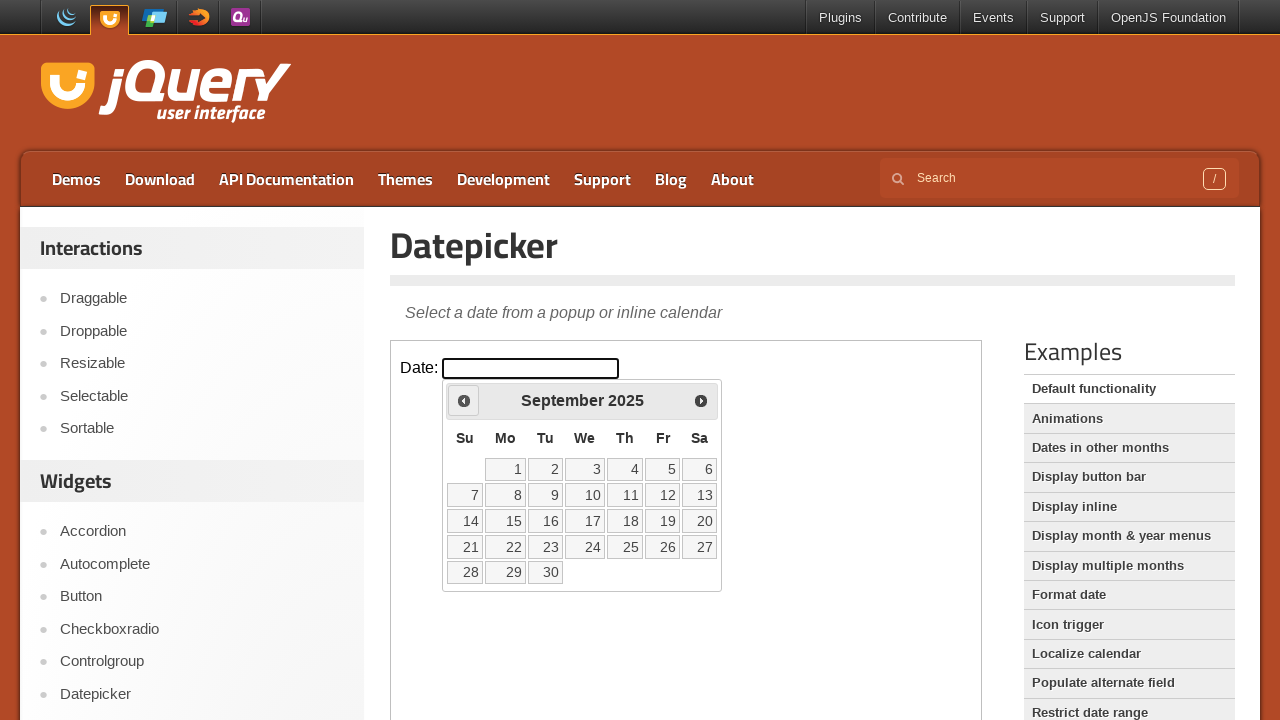

Clicked previous month button to navigate backwards at (464, 400) on iframe >> nth=0 >> internal:control=enter-frame >> span.ui-icon.ui-icon-circle-t
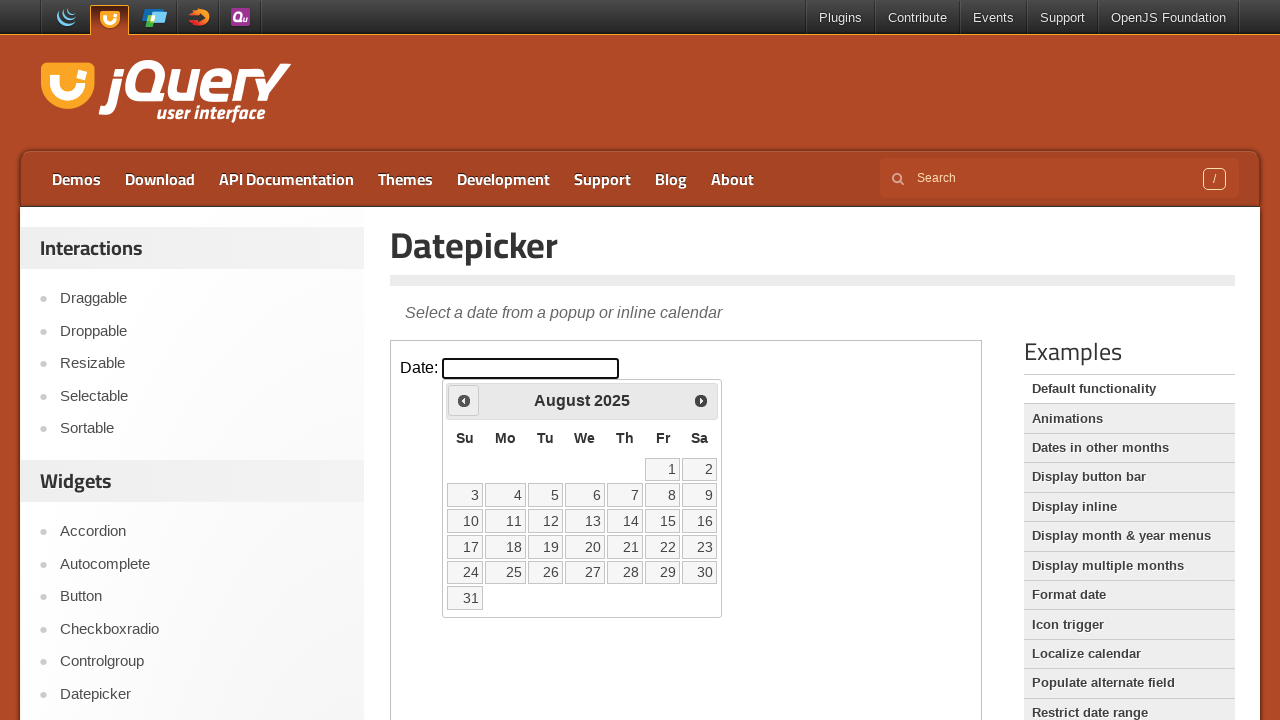

Checked current calendar month: August 2025
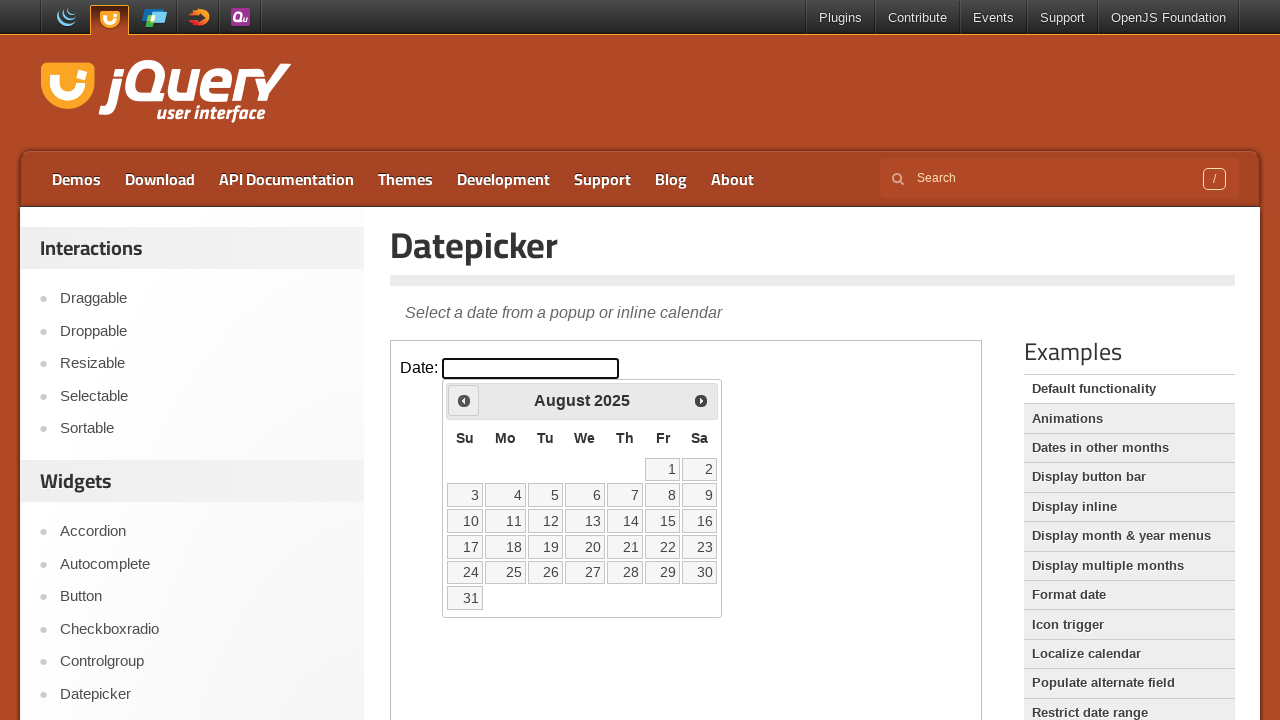

Clicked previous month button to navigate backwards at (464, 400) on iframe >> nth=0 >> internal:control=enter-frame >> span.ui-icon.ui-icon-circle-t
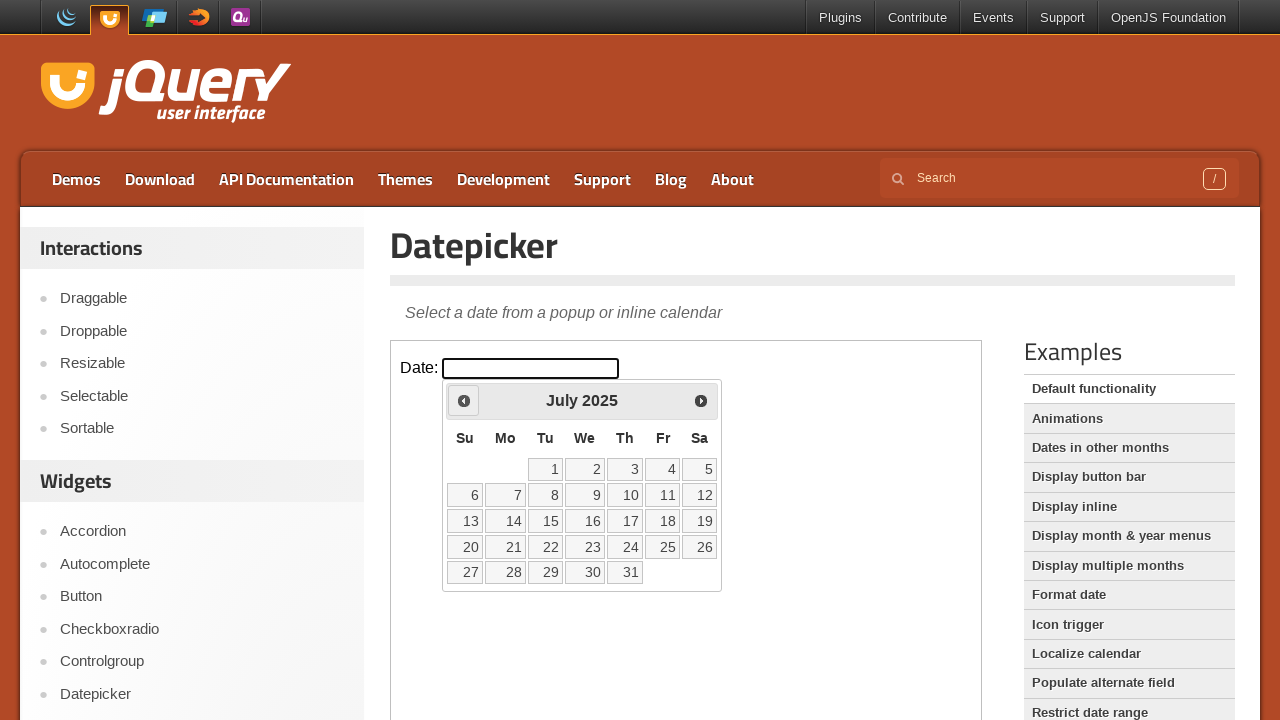

Checked current calendar month: July 2025
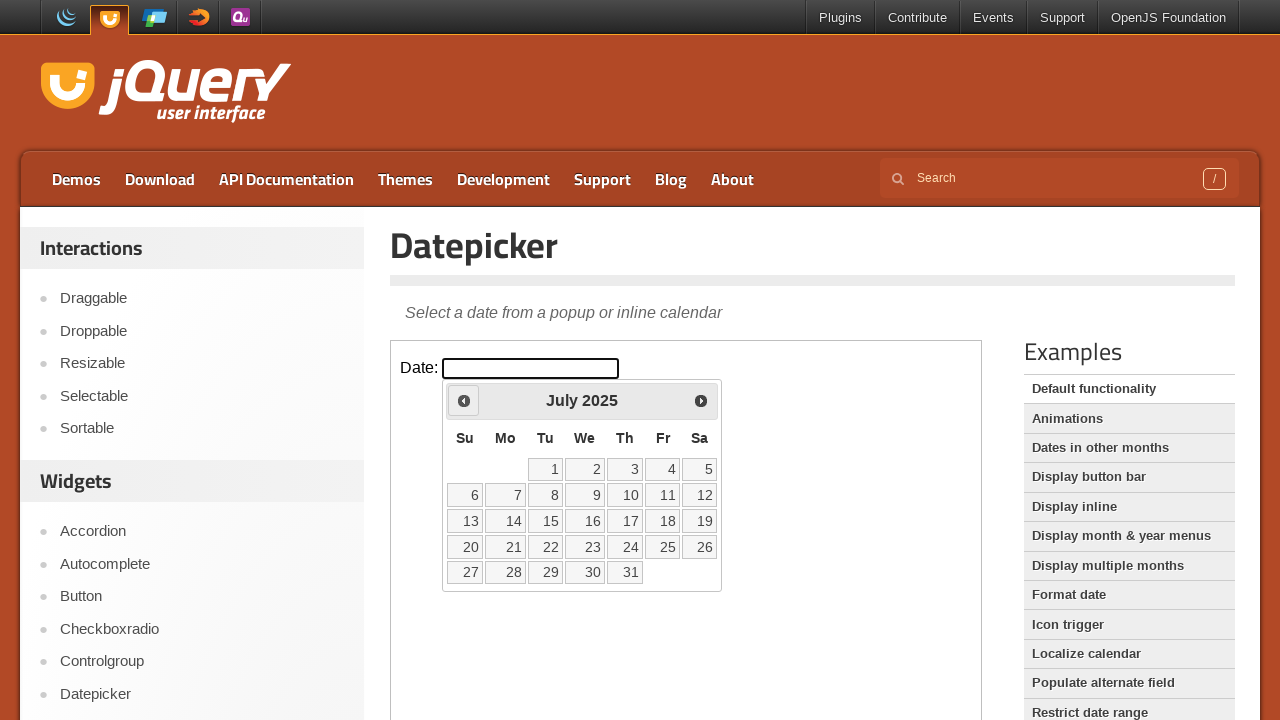

Clicked previous month button to navigate backwards at (464, 400) on iframe >> nth=0 >> internal:control=enter-frame >> span.ui-icon.ui-icon-circle-t
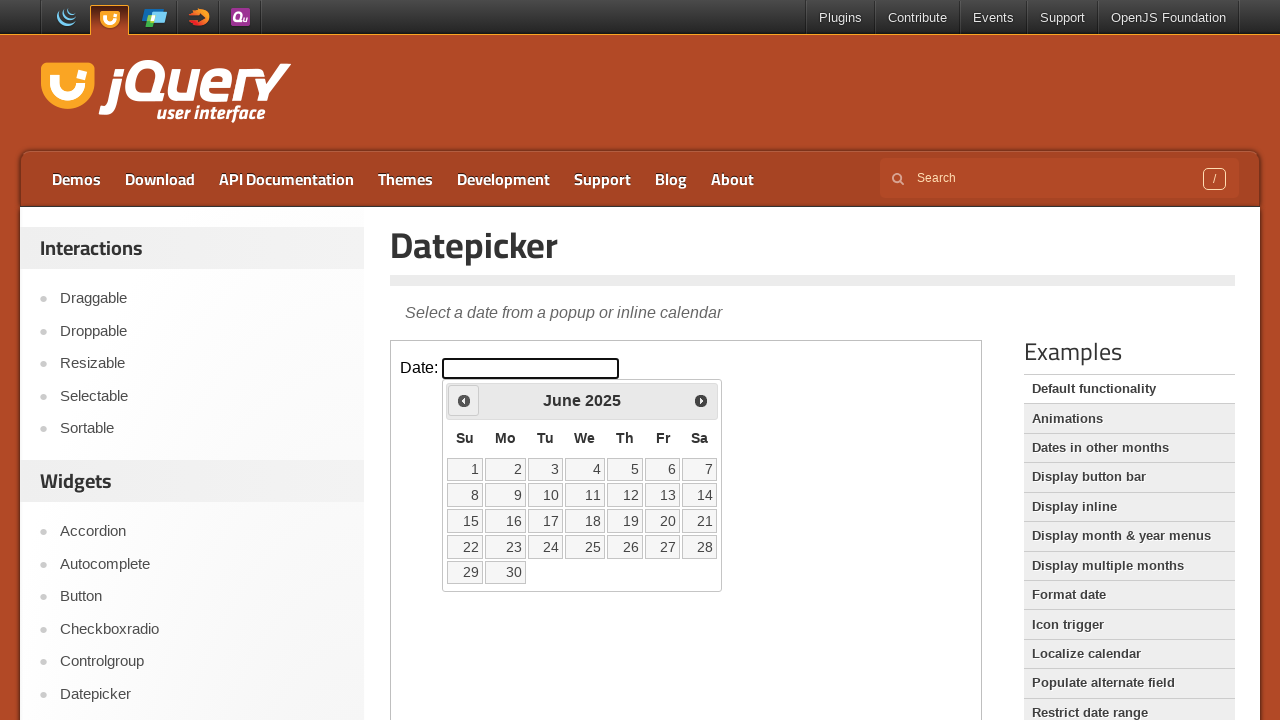

Checked current calendar month: June 2025
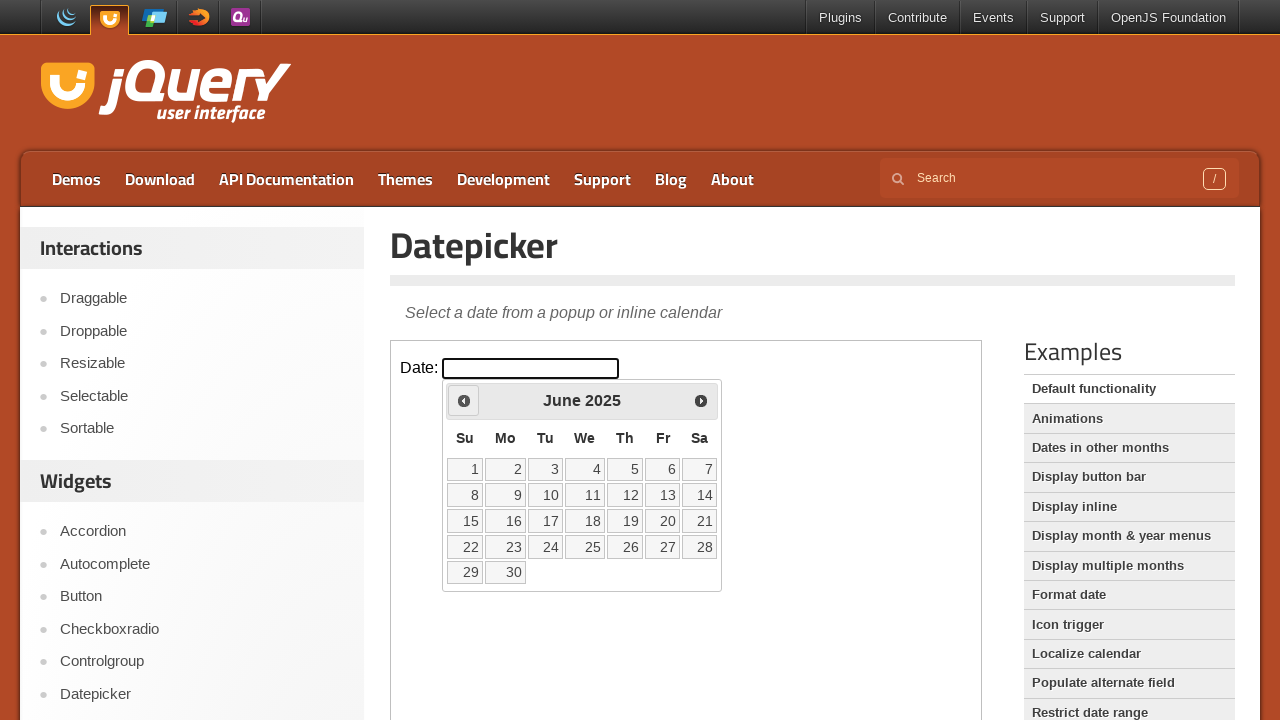

Clicked previous month button to navigate backwards at (464, 400) on iframe >> nth=0 >> internal:control=enter-frame >> span.ui-icon.ui-icon-circle-t
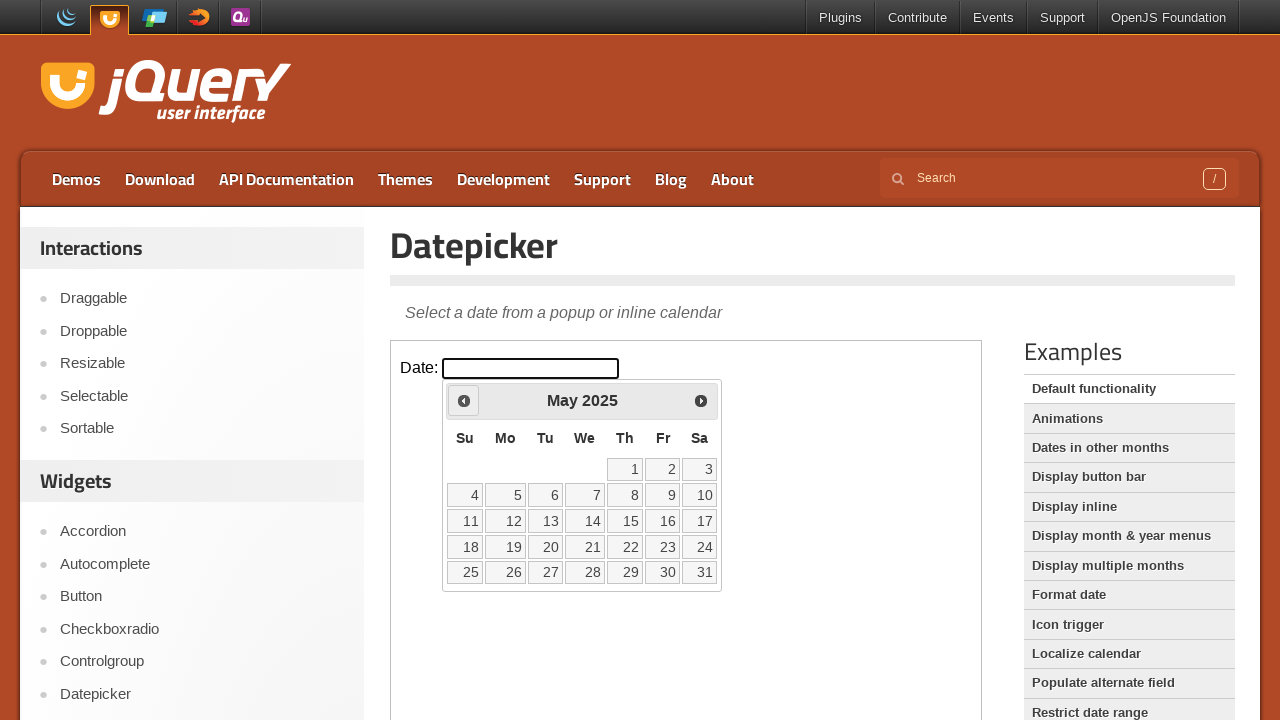

Checked current calendar month: May 2025
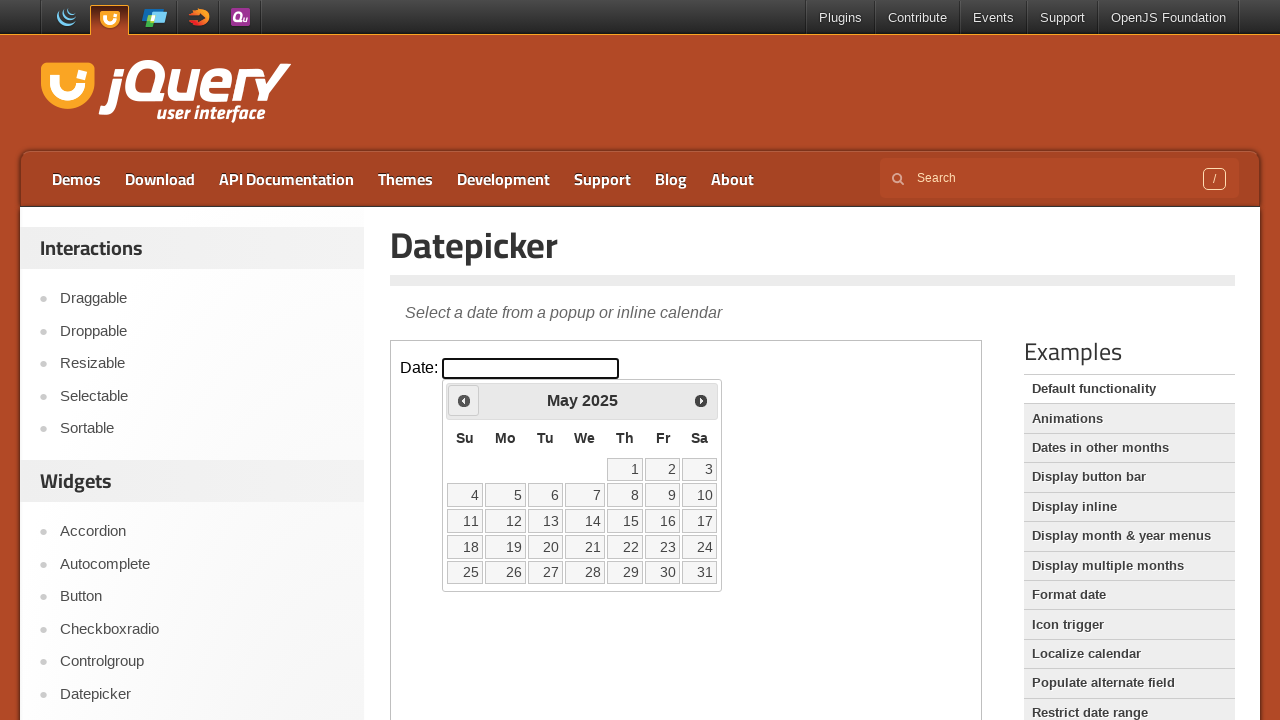

Clicked previous month button to navigate backwards at (464, 400) on iframe >> nth=0 >> internal:control=enter-frame >> span.ui-icon.ui-icon-circle-t
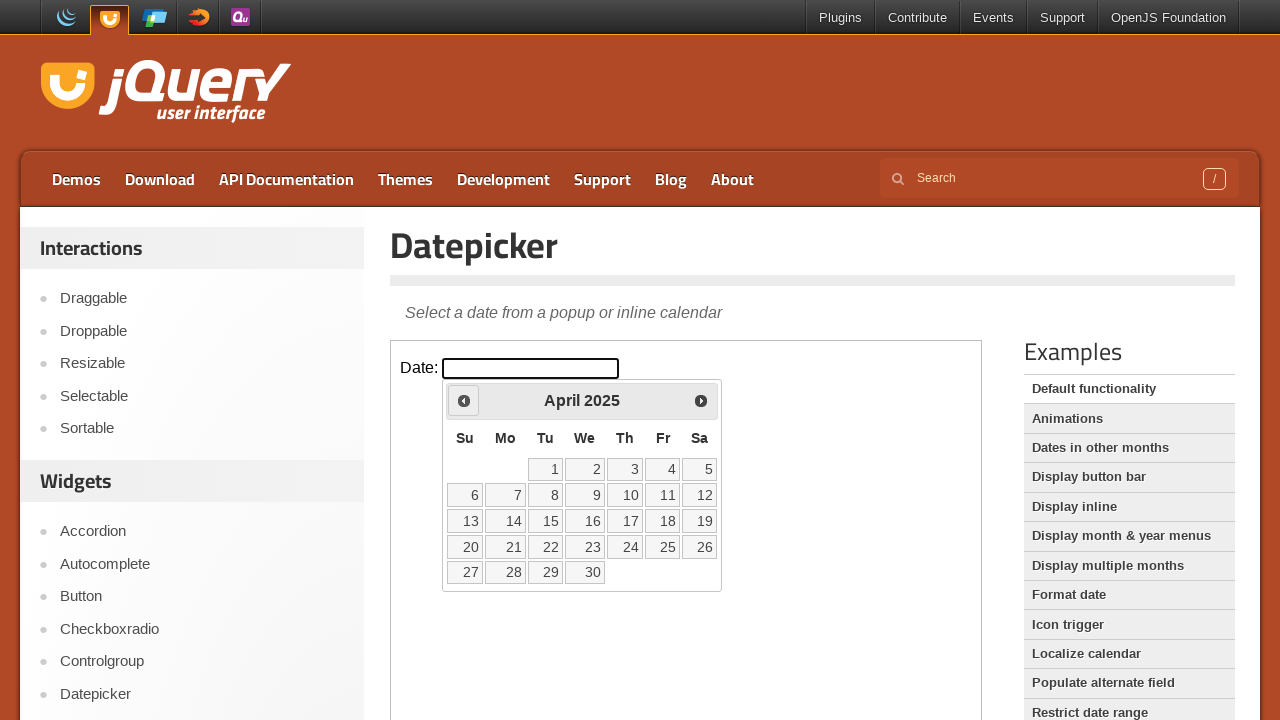

Checked current calendar month: April 2025
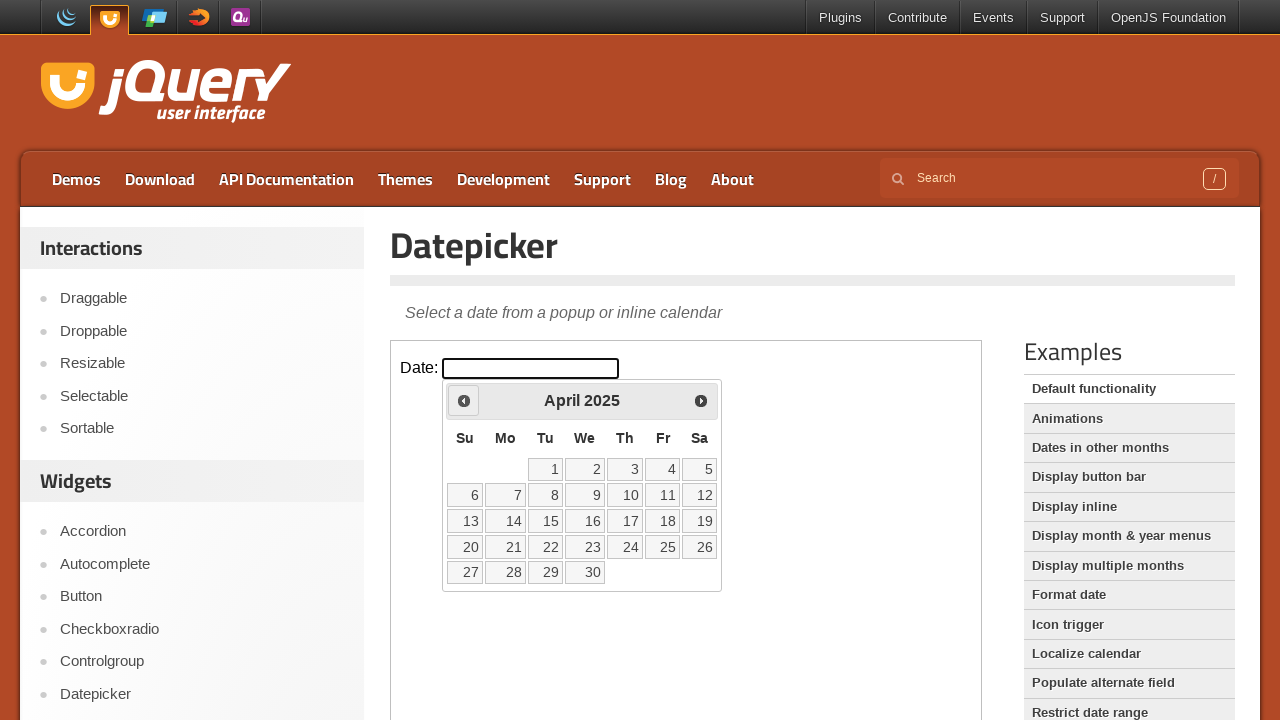

Clicked previous month button to navigate backwards at (464, 400) on iframe >> nth=0 >> internal:control=enter-frame >> span.ui-icon.ui-icon-circle-t
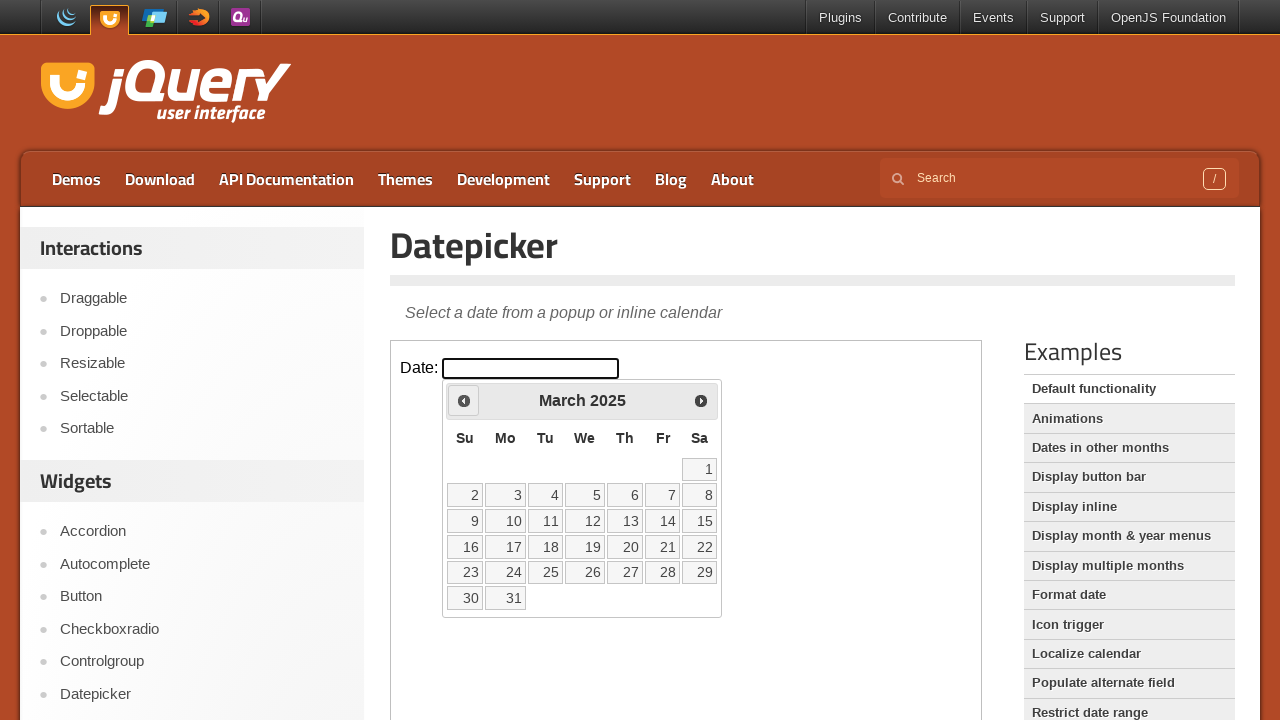

Checked current calendar month: March 2025
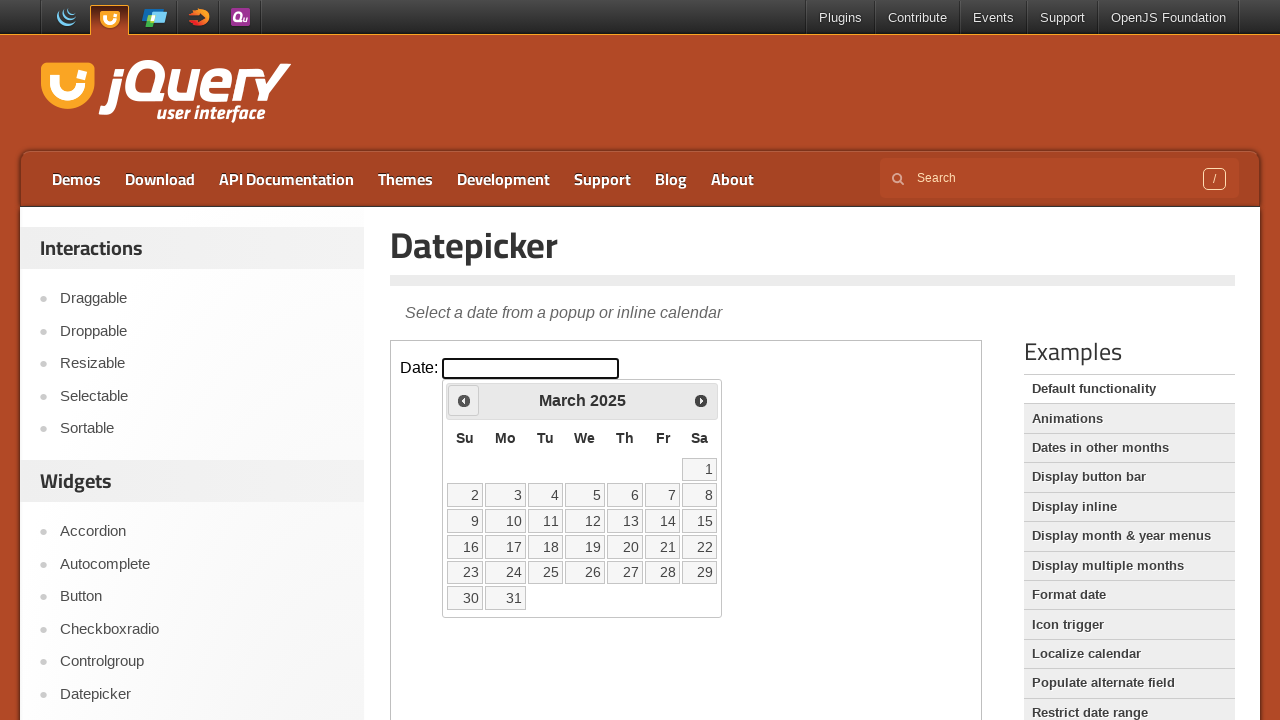

Clicked previous month button to navigate backwards at (464, 400) on iframe >> nth=0 >> internal:control=enter-frame >> span.ui-icon.ui-icon-circle-t
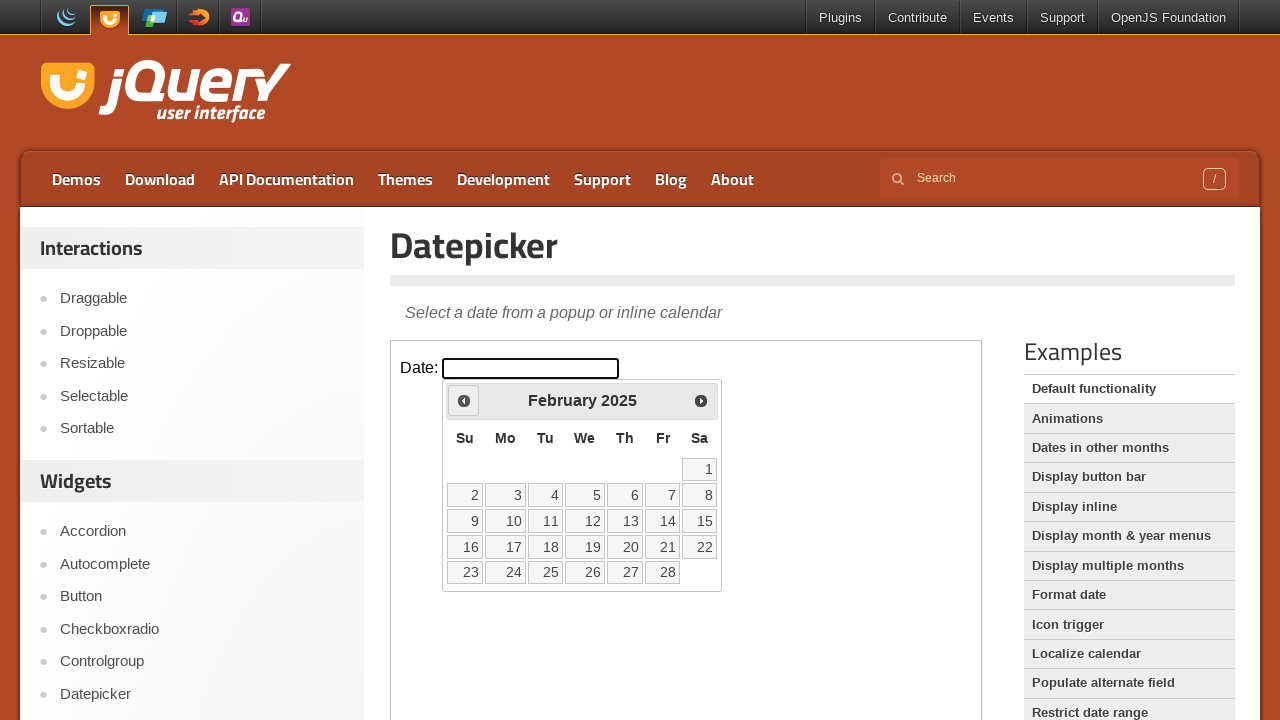

Checked current calendar month: February 2025
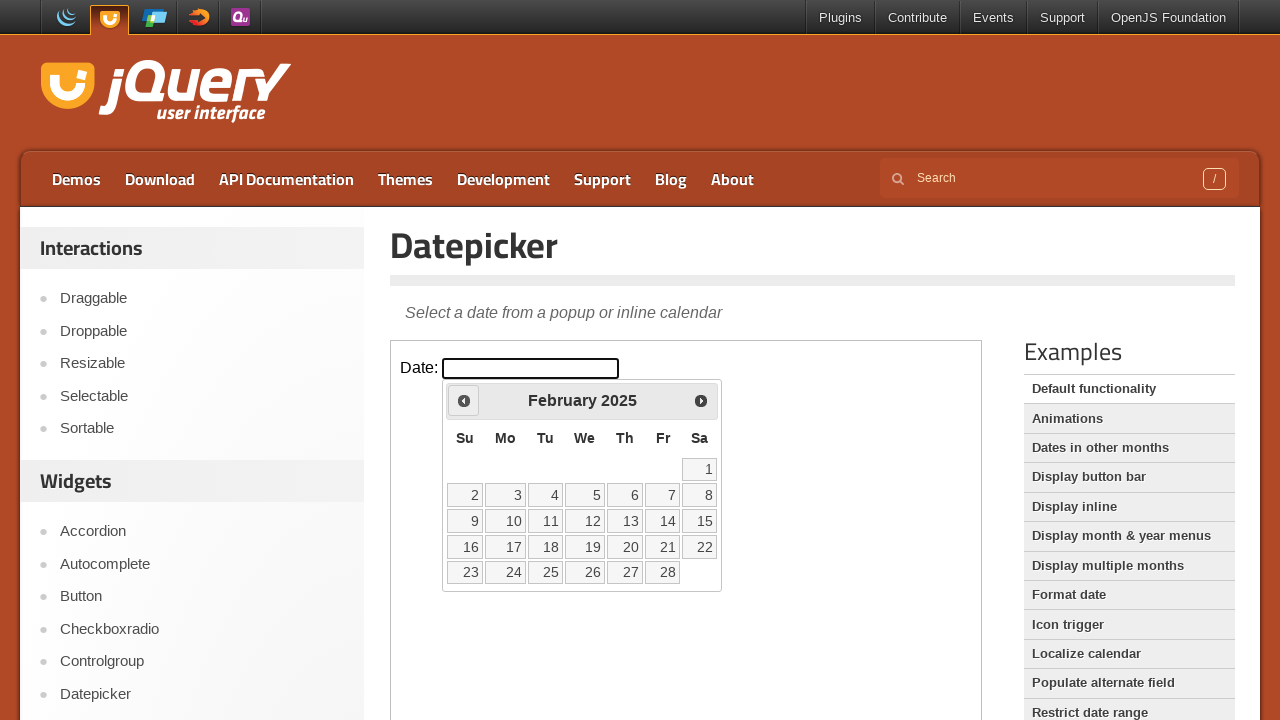

Clicked previous month button to navigate backwards at (464, 400) on iframe >> nth=0 >> internal:control=enter-frame >> span.ui-icon.ui-icon-circle-t
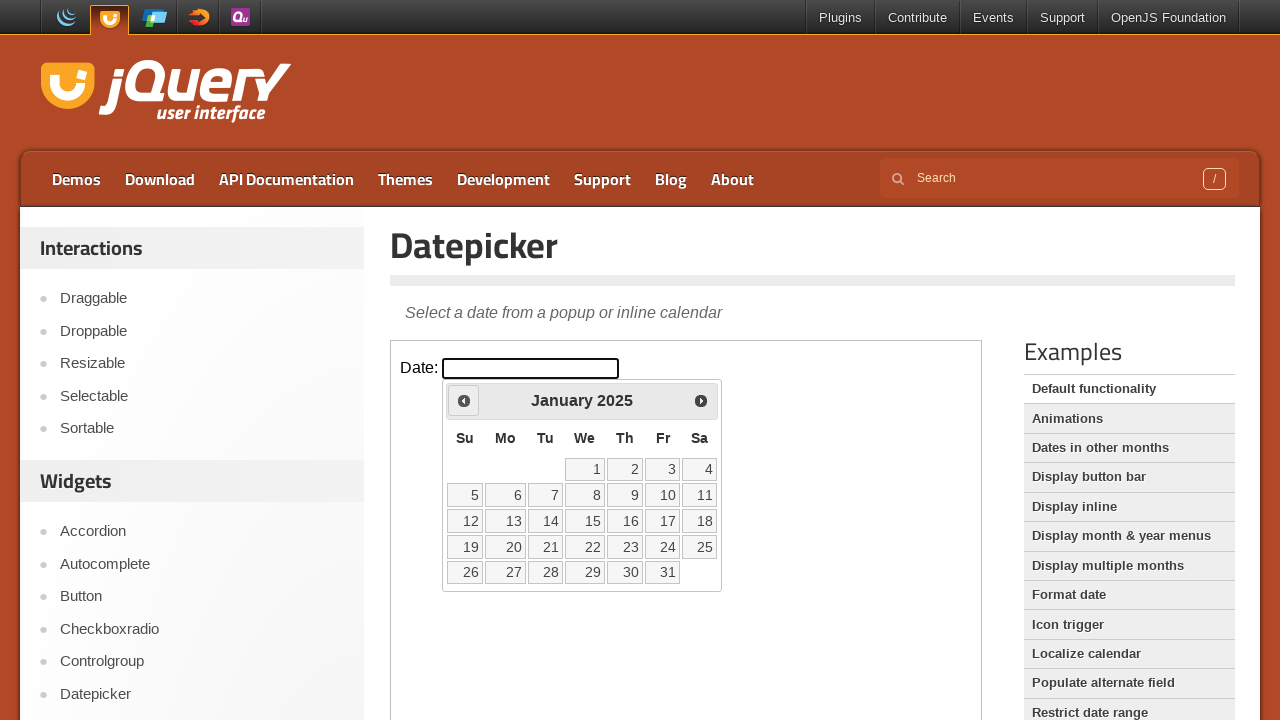

Checked current calendar month: January 2025
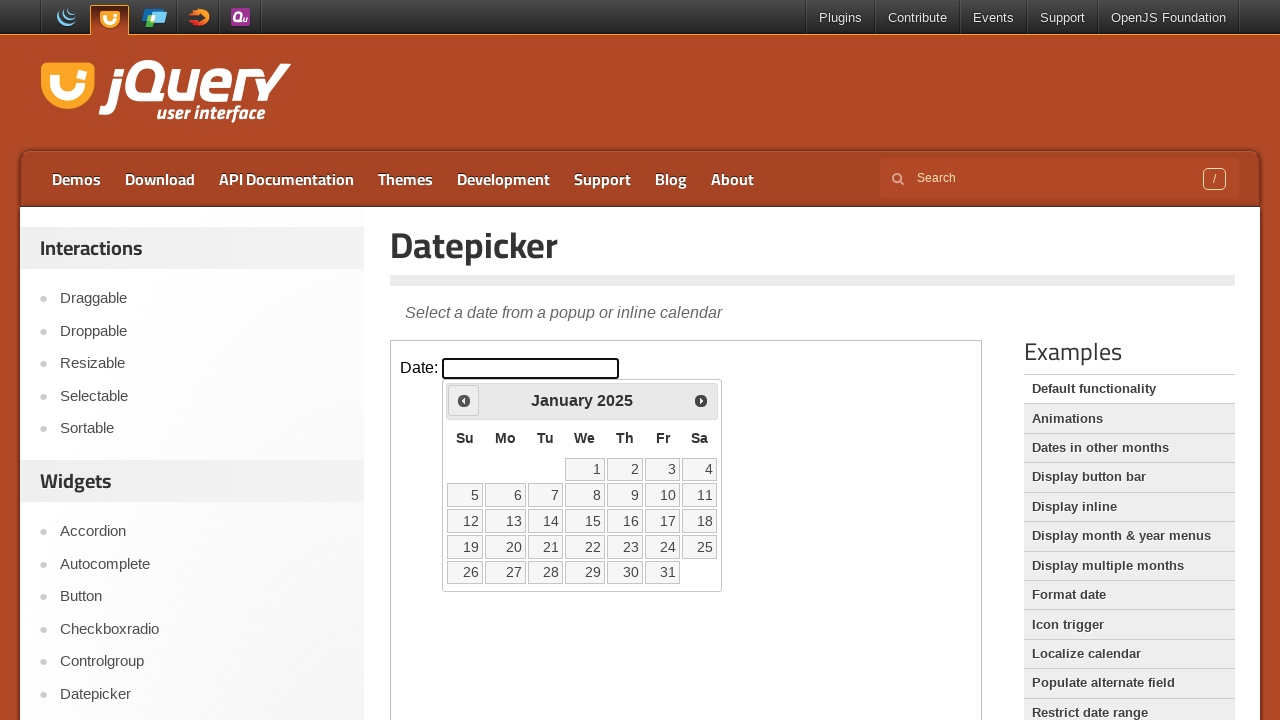

Clicked previous month button to navigate backwards at (464, 400) on iframe >> nth=0 >> internal:control=enter-frame >> span.ui-icon.ui-icon-circle-t
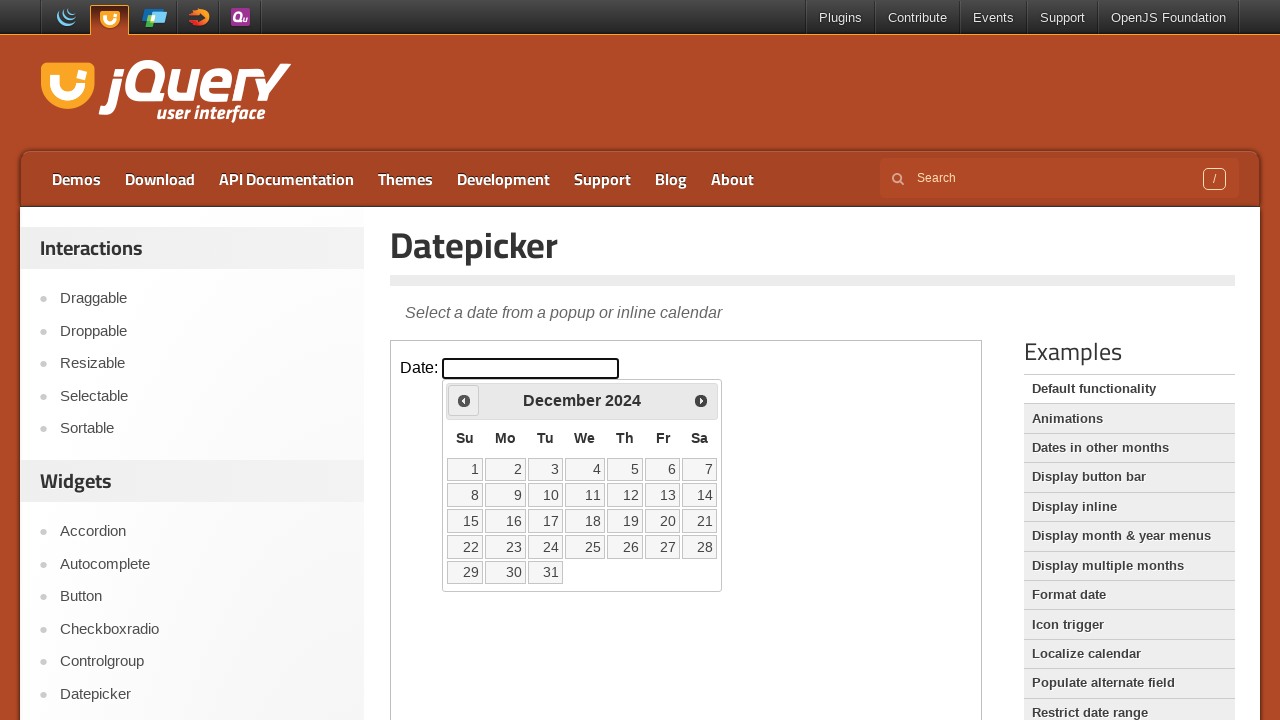

Checked current calendar month: December 2024
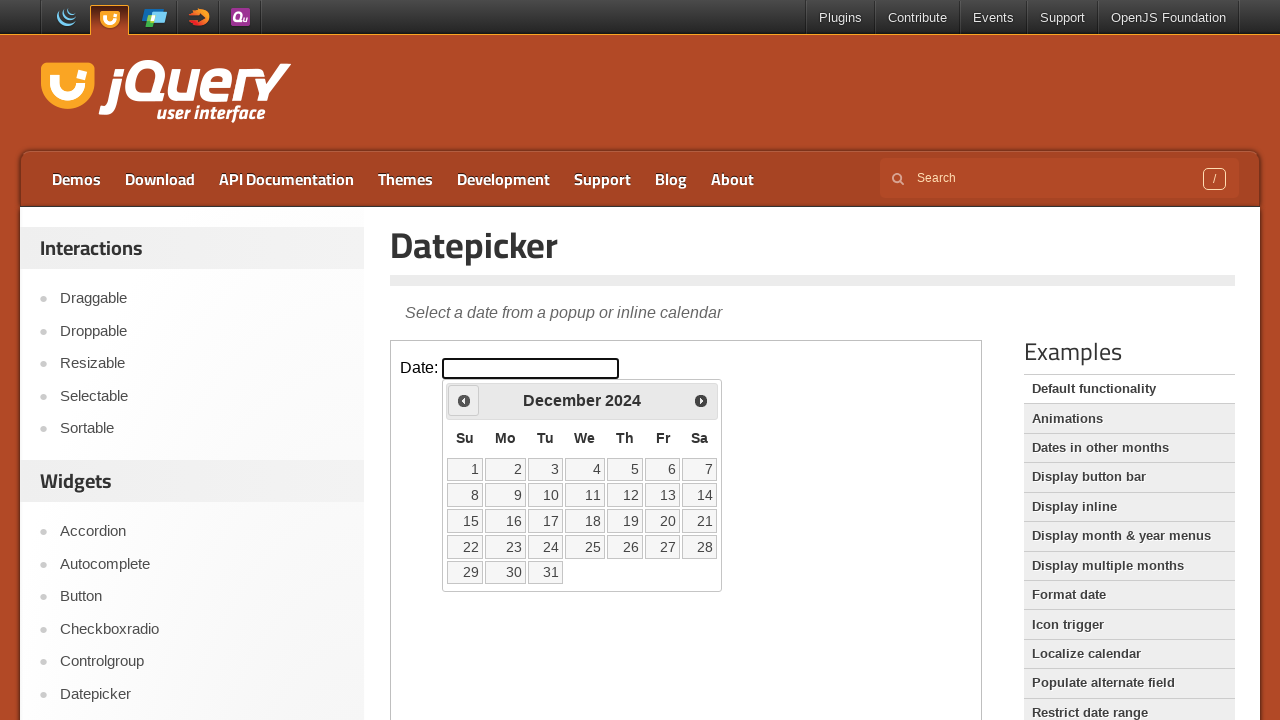

Clicked previous month button to navigate backwards at (464, 400) on iframe >> nth=0 >> internal:control=enter-frame >> span.ui-icon.ui-icon-circle-t
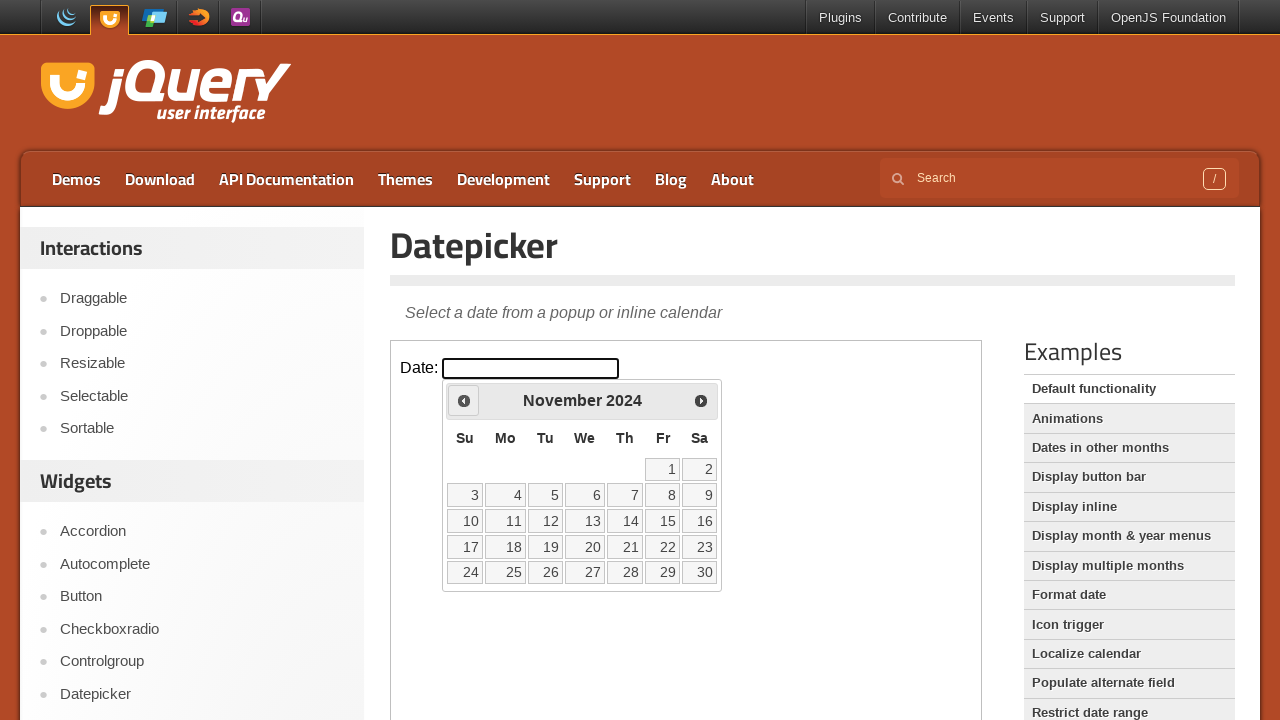

Checked current calendar month: November 2024
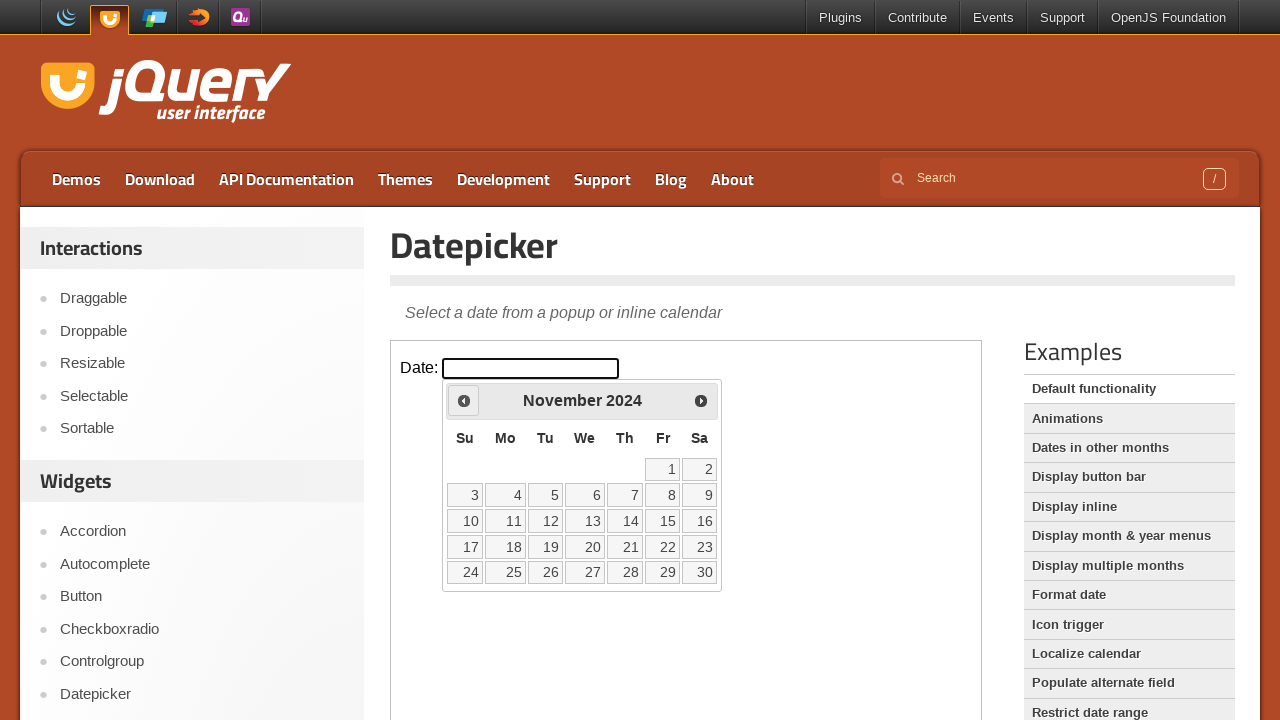

Clicked previous month button to navigate backwards at (464, 400) on iframe >> nth=0 >> internal:control=enter-frame >> span.ui-icon.ui-icon-circle-t
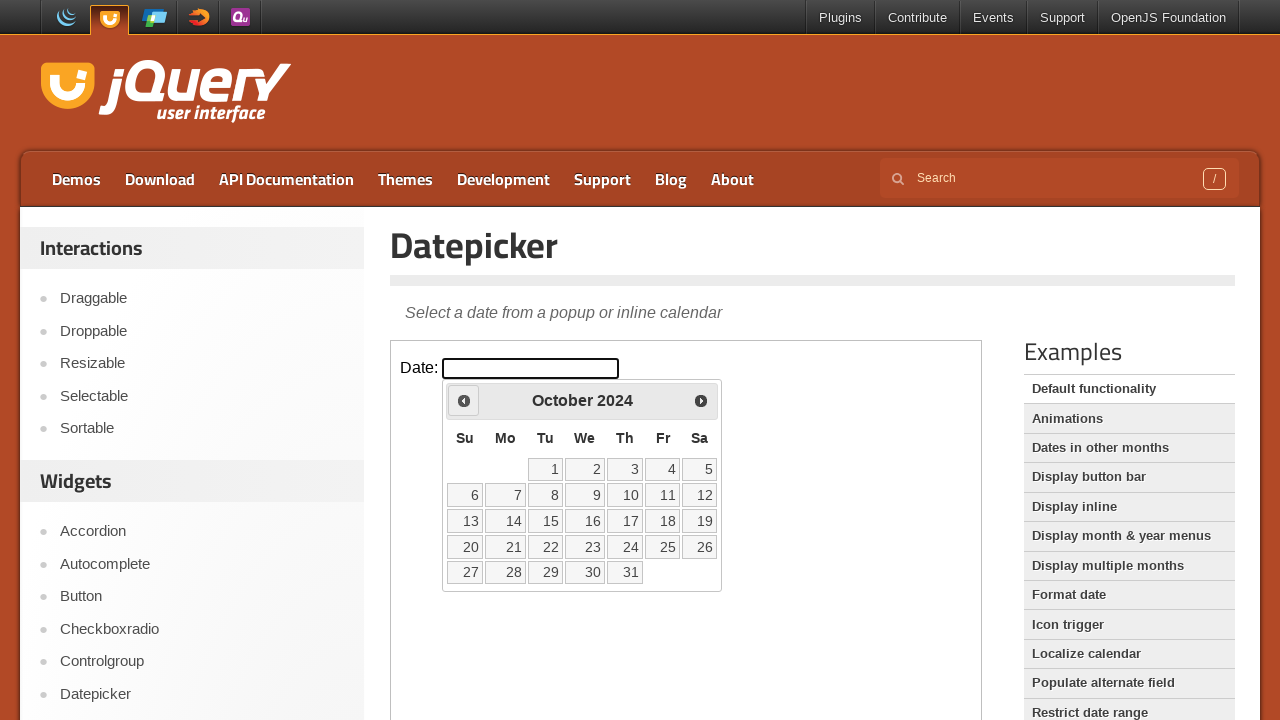

Checked current calendar month: October 2024
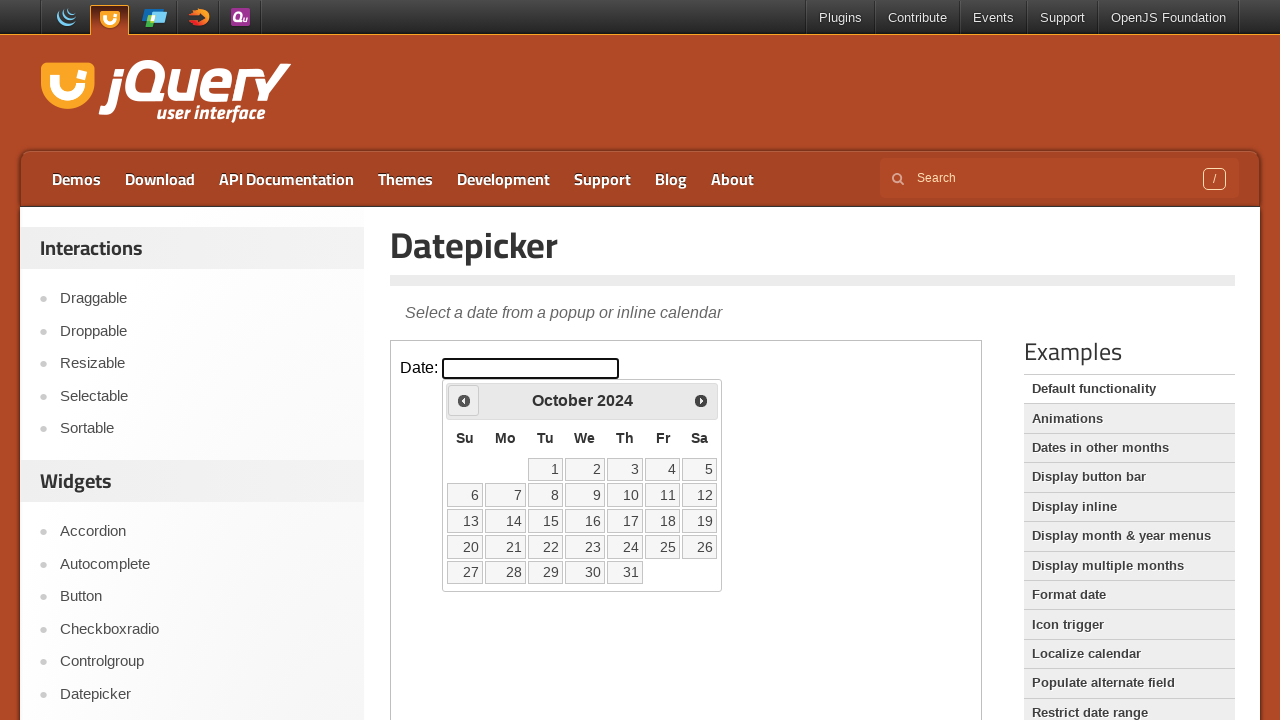

Clicked previous month button to navigate backwards at (464, 400) on iframe >> nth=0 >> internal:control=enter-frame >> span.ui-icon.ui-icon-circle-t
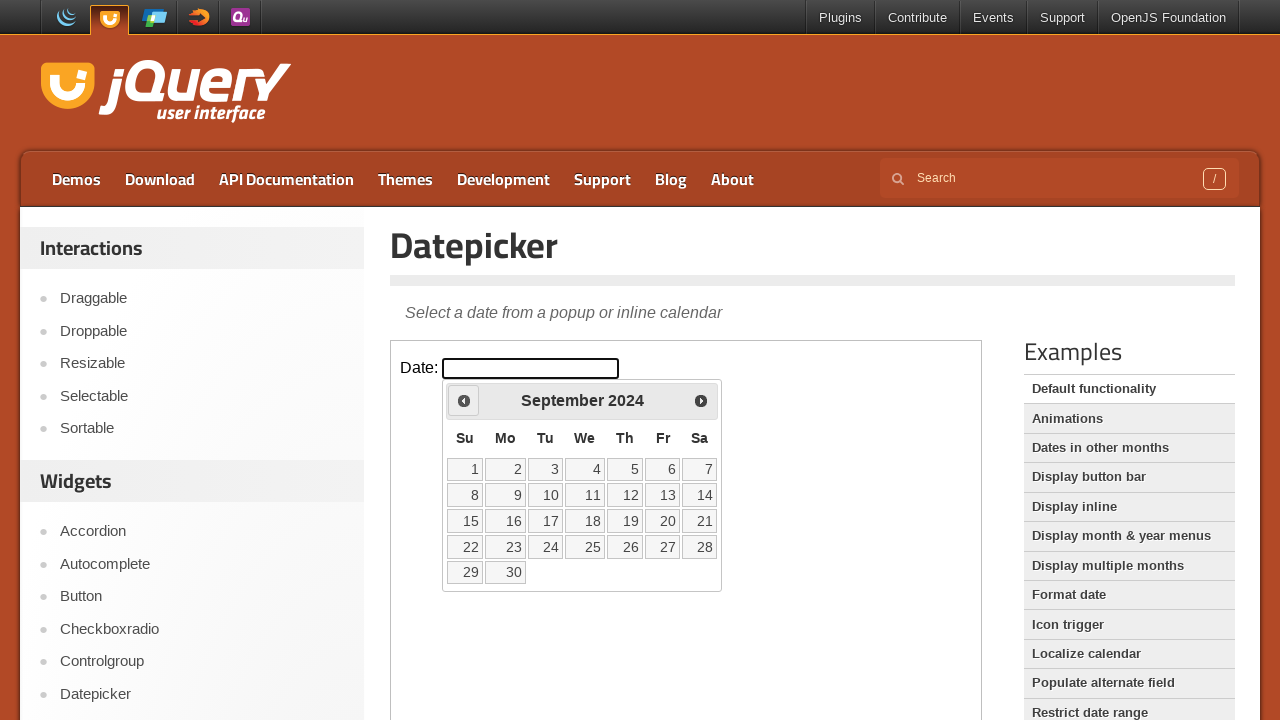

Checked current calendar month: September 2024
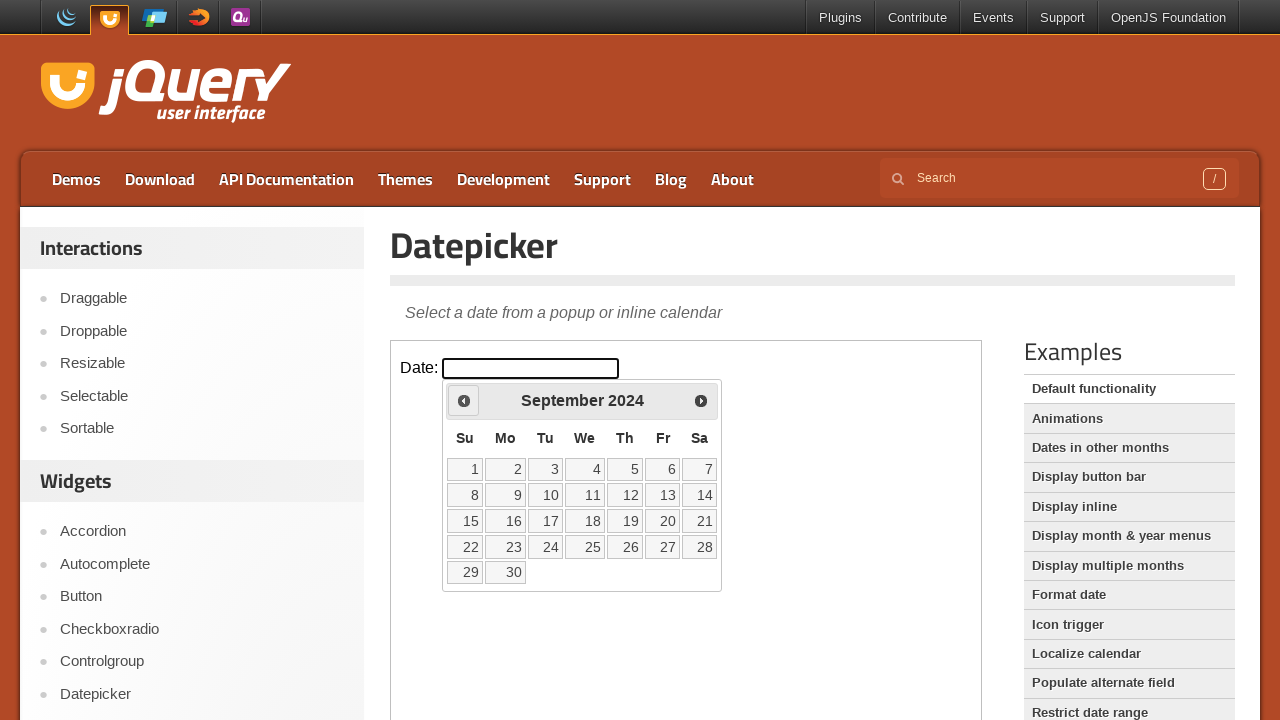

Clicked previous month button to navigate backwards at (464, 400) on iframe >> nth=0 >> internal:control=enter-frame >> span.ui-icon.ui-icon-circle-t
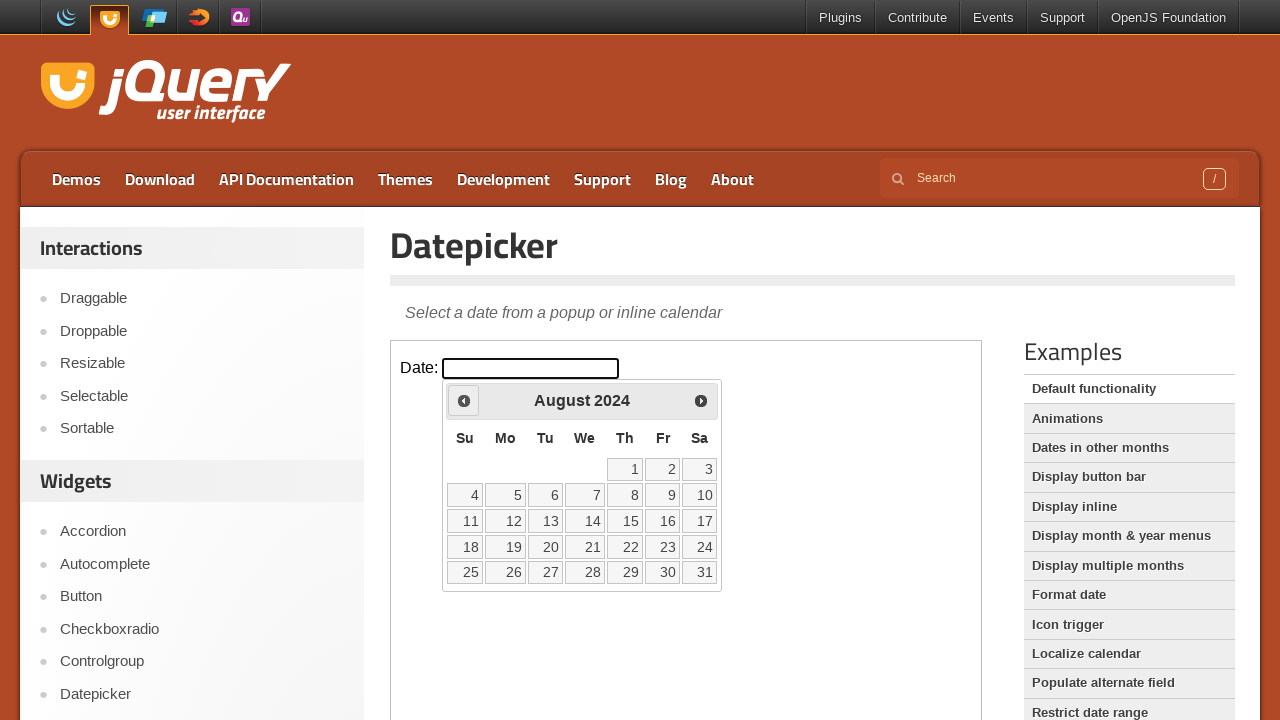

Checked current calendar month: August 2024
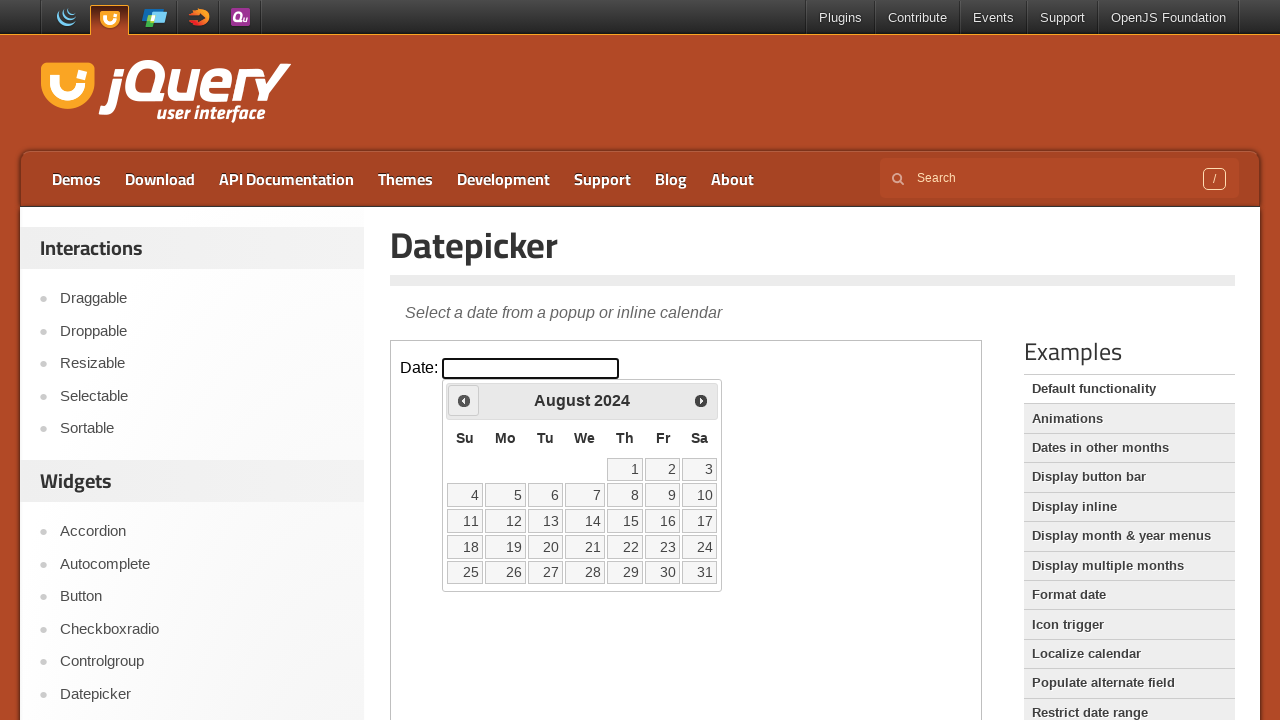

Clicked previous month button to navigate backwards at (464, 400) on iframe >> nth=0 >> internal:control=enter-frame >> span.ui-icon.ui-icon-circle-t
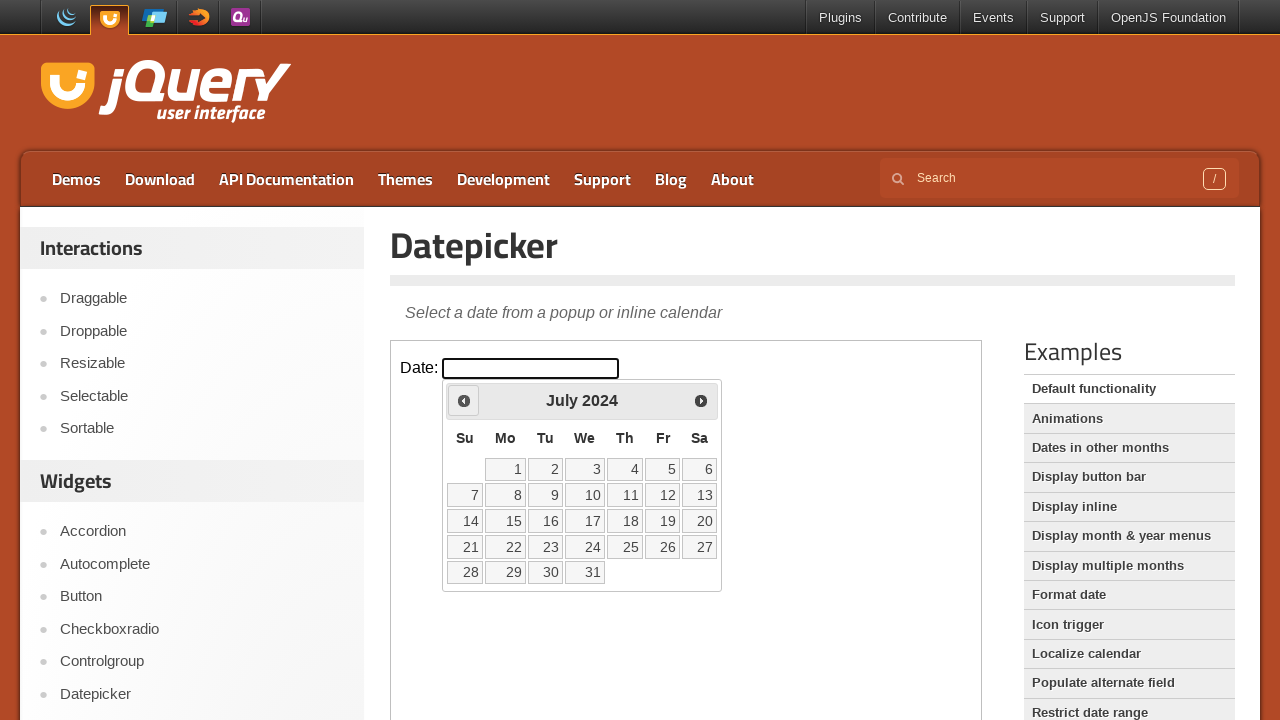

Checked current calendar month: July 2024
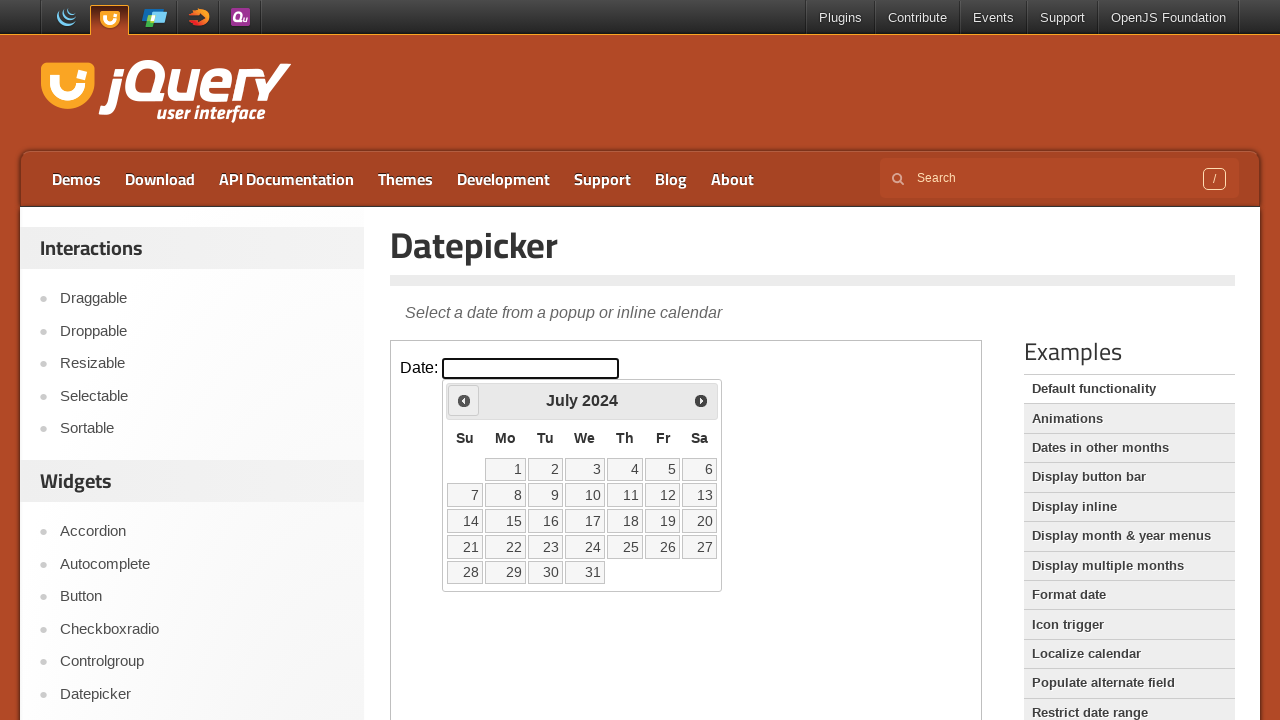

Clicked previous month button to navigate backwards at (464, 400) on iframe >> nth=0 >> internal:control=enter-frame >> span.ui-icon.ui-icon-circle-t
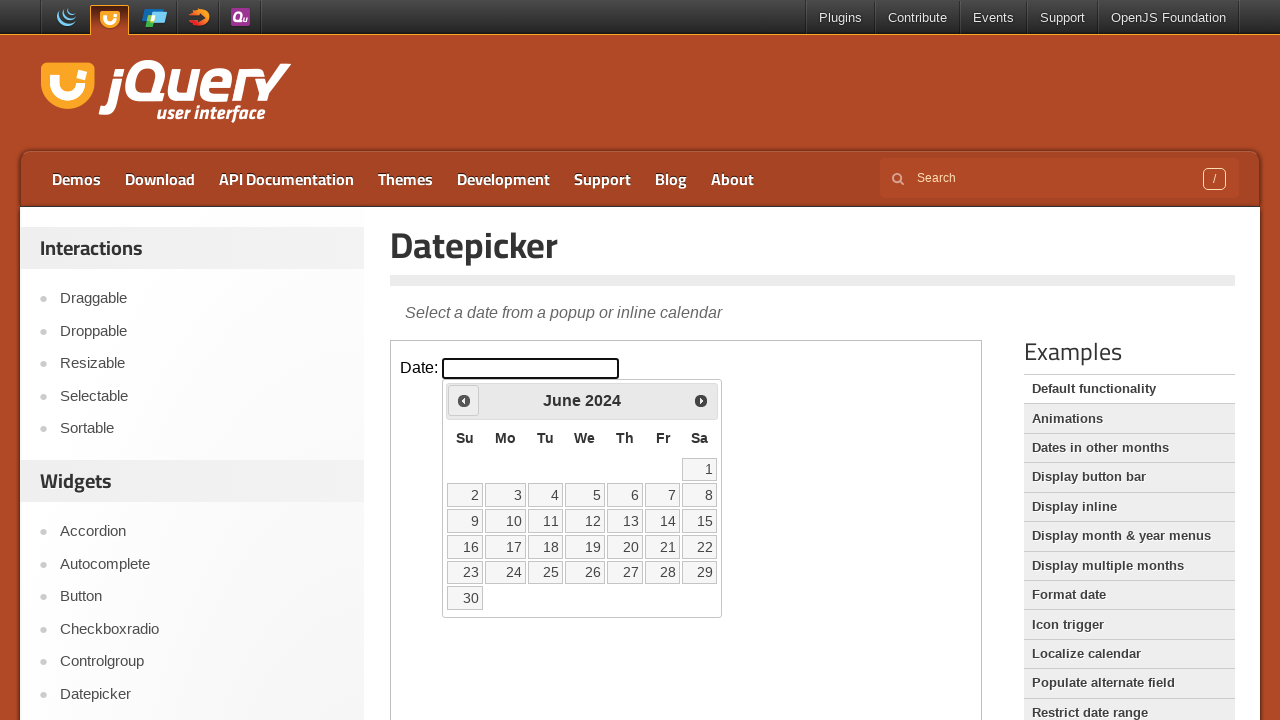

Checked current calendar month: June 2024
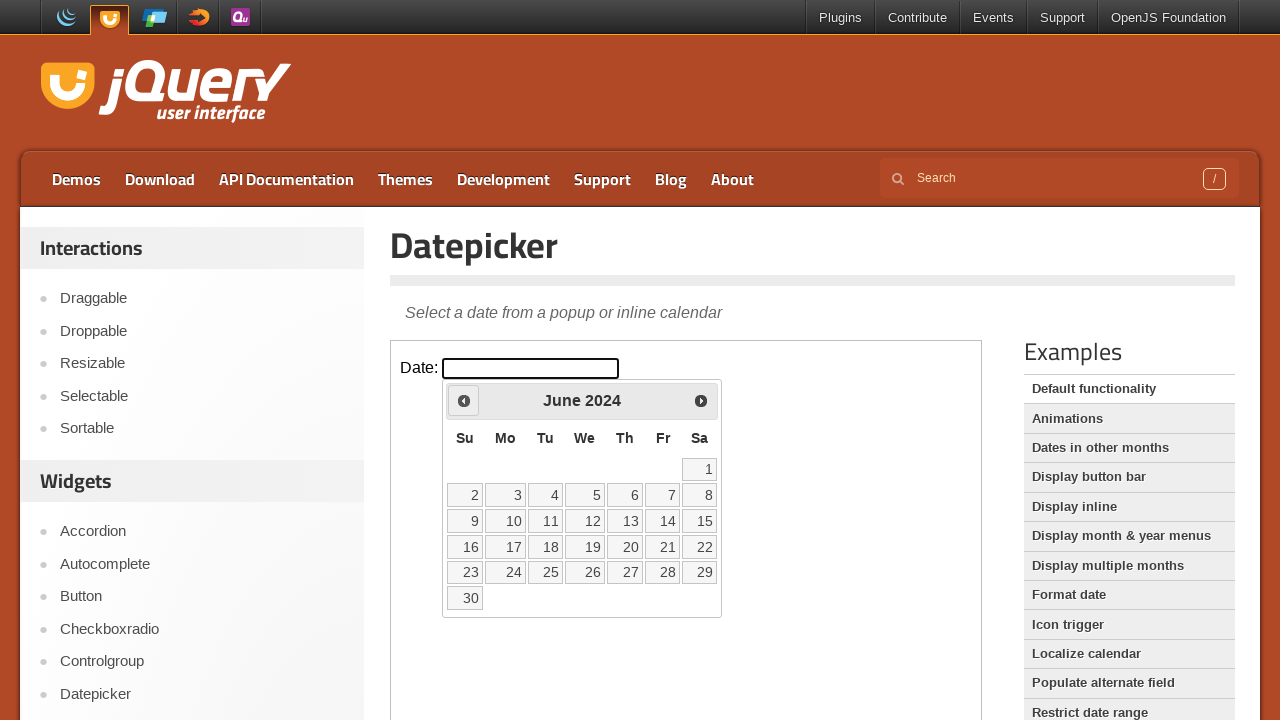

Clicked previous month button to navigate backwards at (464, 400) on iframe >> nth=0 >> internal:control=enter-frame >> span.ui-icon.ui-icon-circle-t
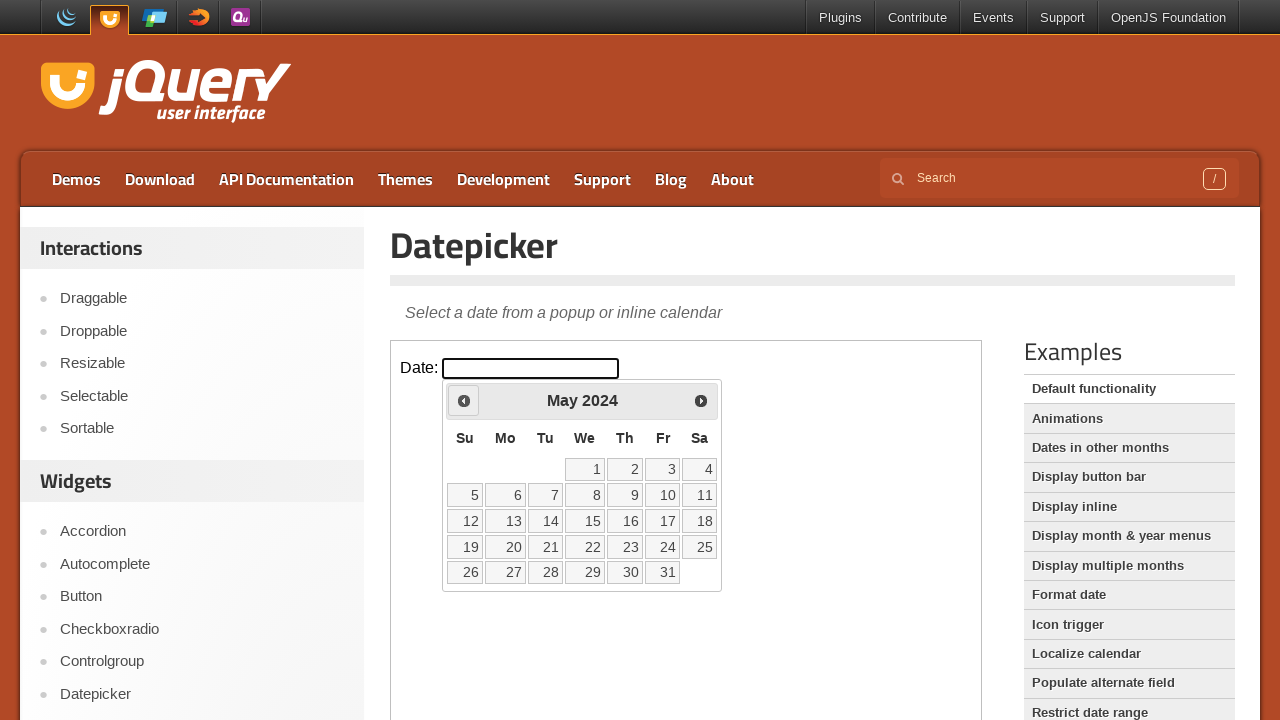

Checked current calendar month: May 2024
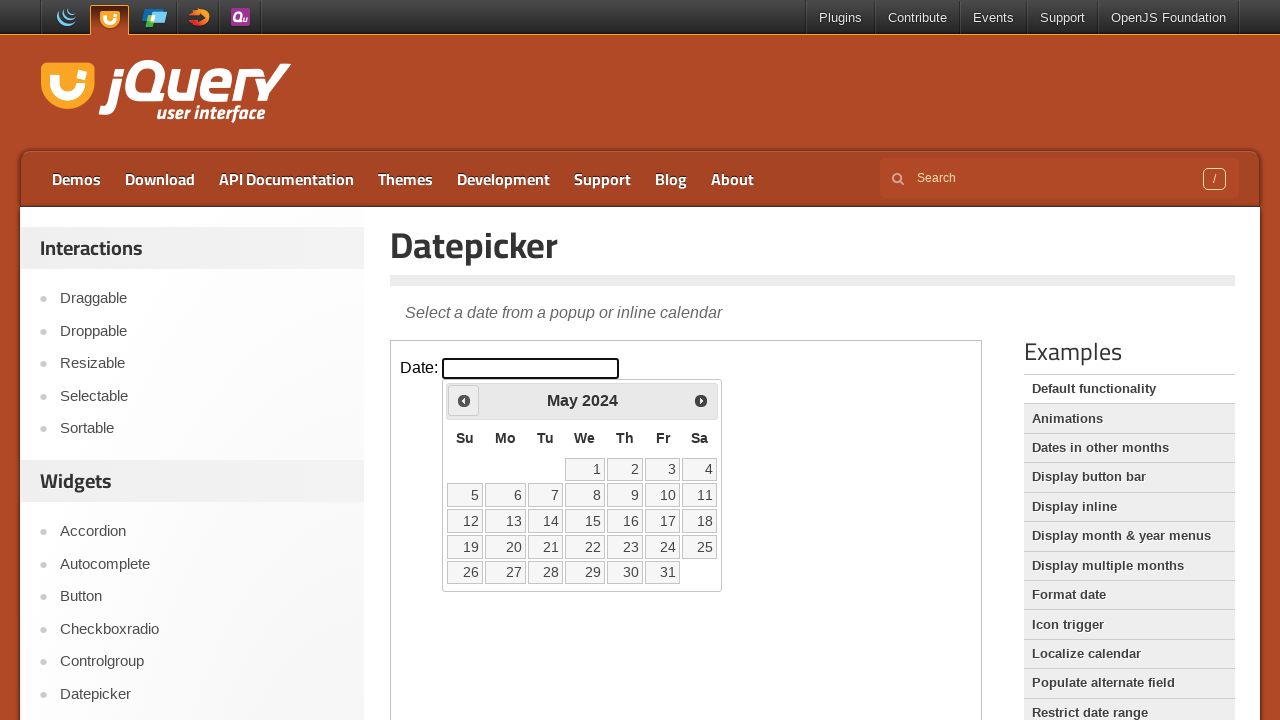

Clicked previous month button to navigate backwards at (464, 400) on iframe >> nth=0 >> internal:control=enter-frame >> span.ui-icon.ui-icon-circle-t
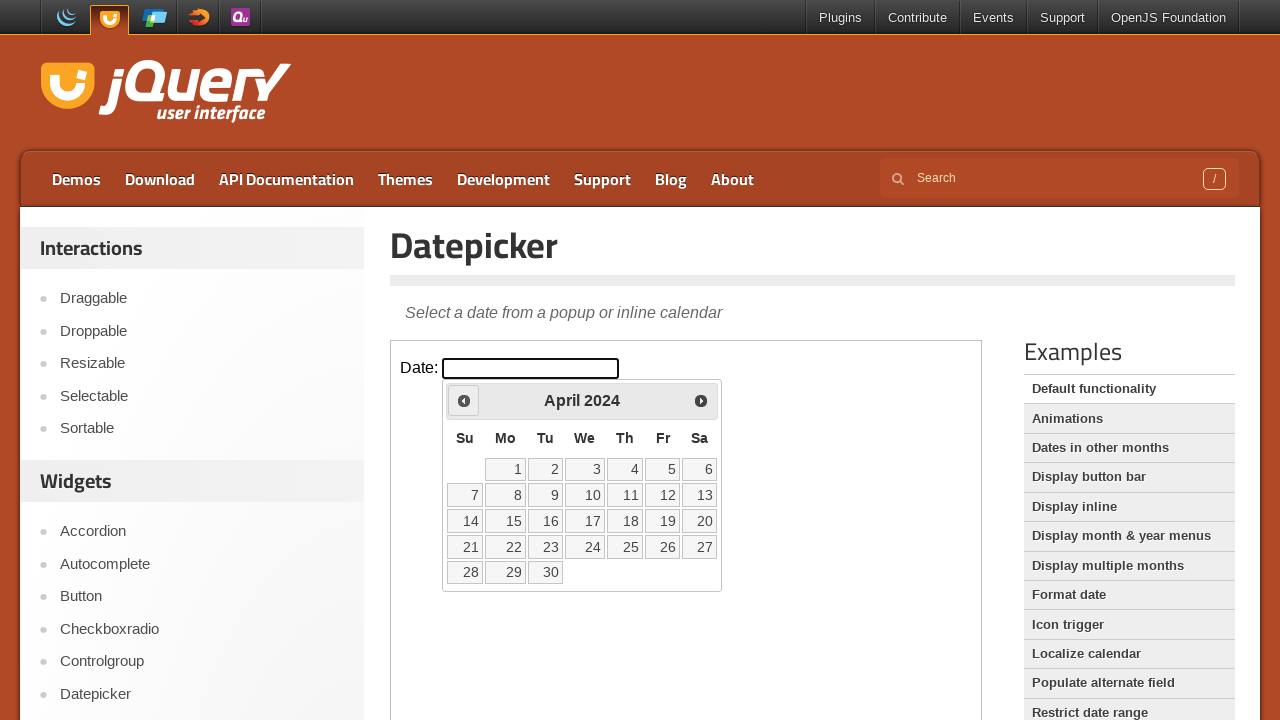

Checked current calendar month: April 2024
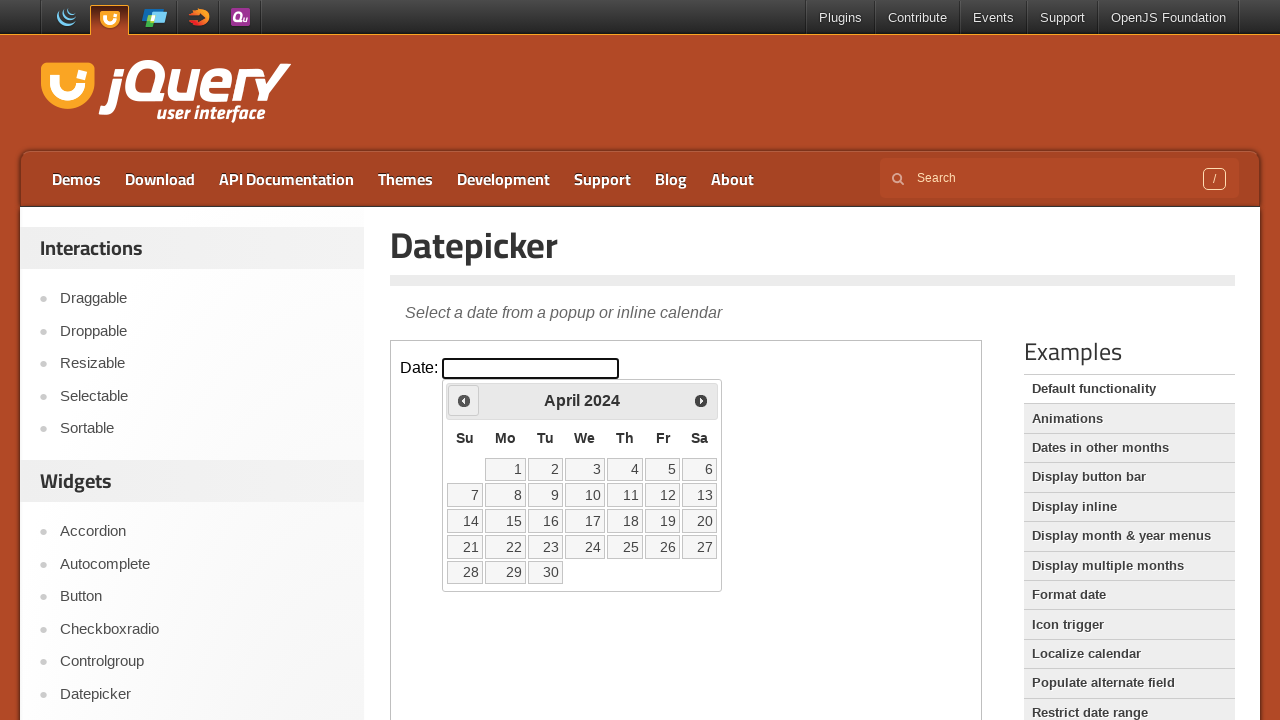

Clicked previous month button to navigate backwards at (464, 400) on iframe >> nth=0 >> internal:control=enter-frame >> span.ui-icon.ui-icon-circle-t
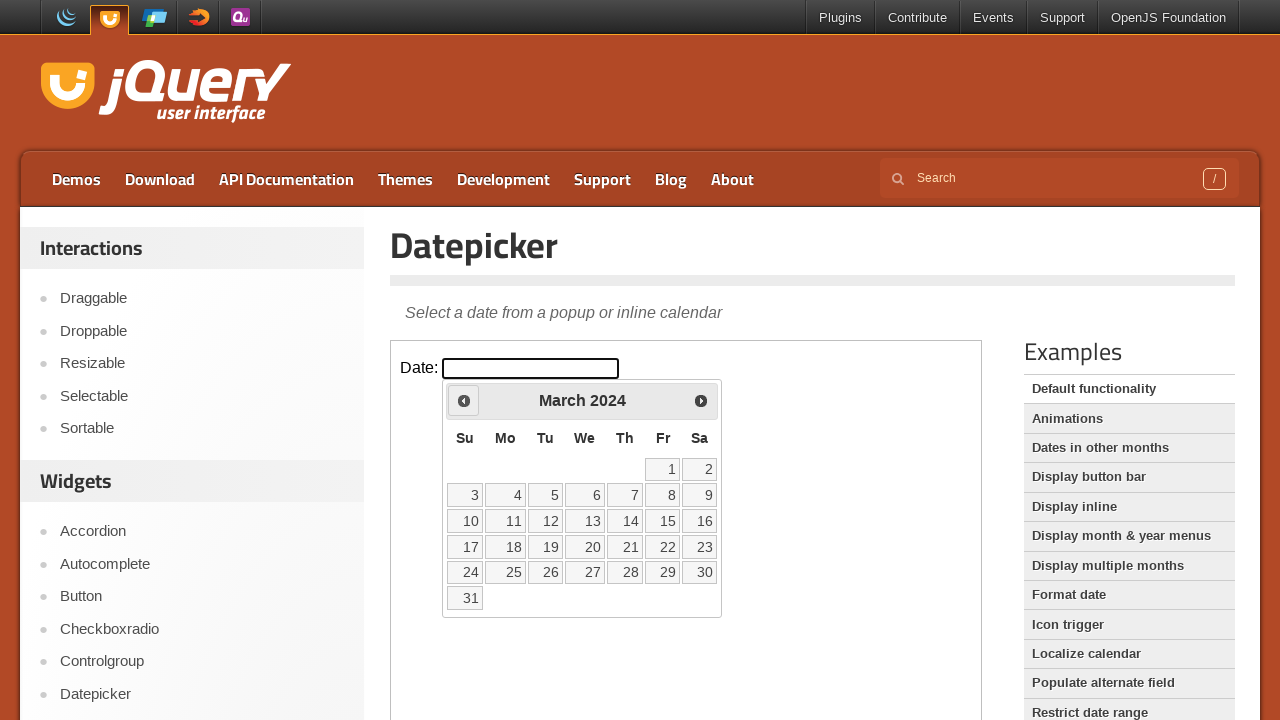

Checked current calendar month: March 2024
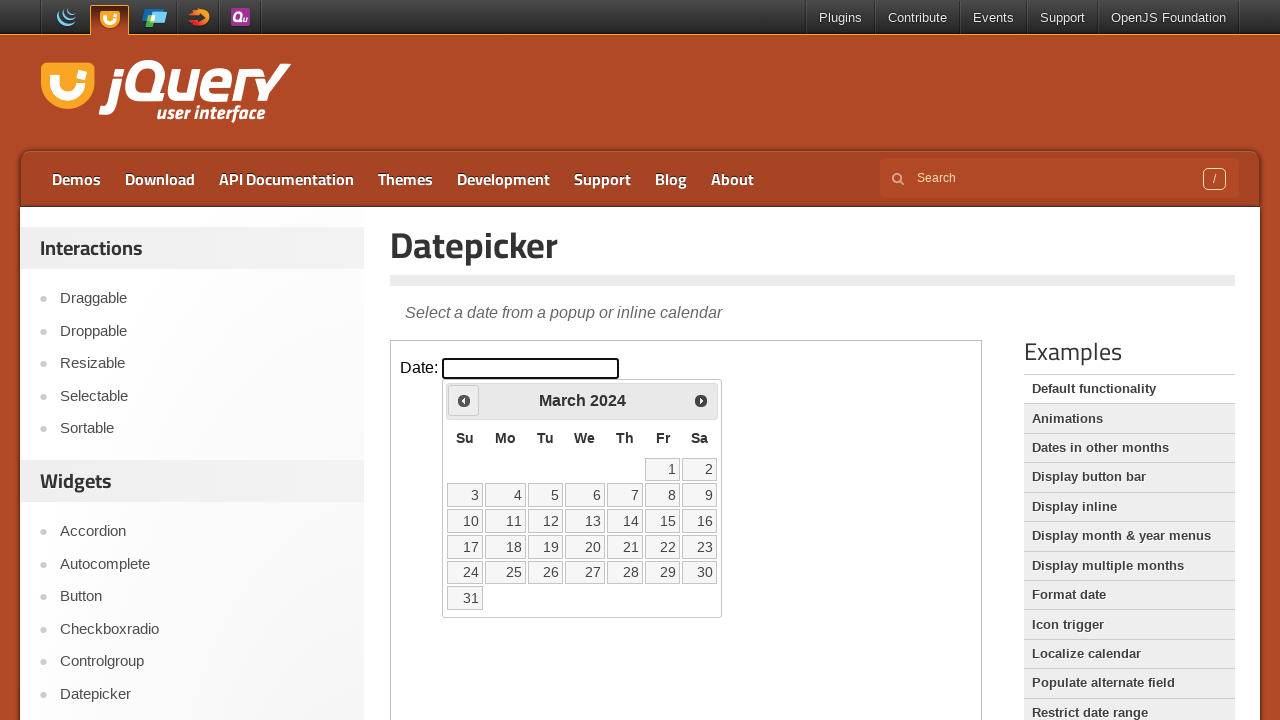

Clicked previous month button to navigate backwards at (464, 400) on iframe >> nth=0 >> internal:control=enter-frame >> span.ui-icon.ui-icon-circle-t
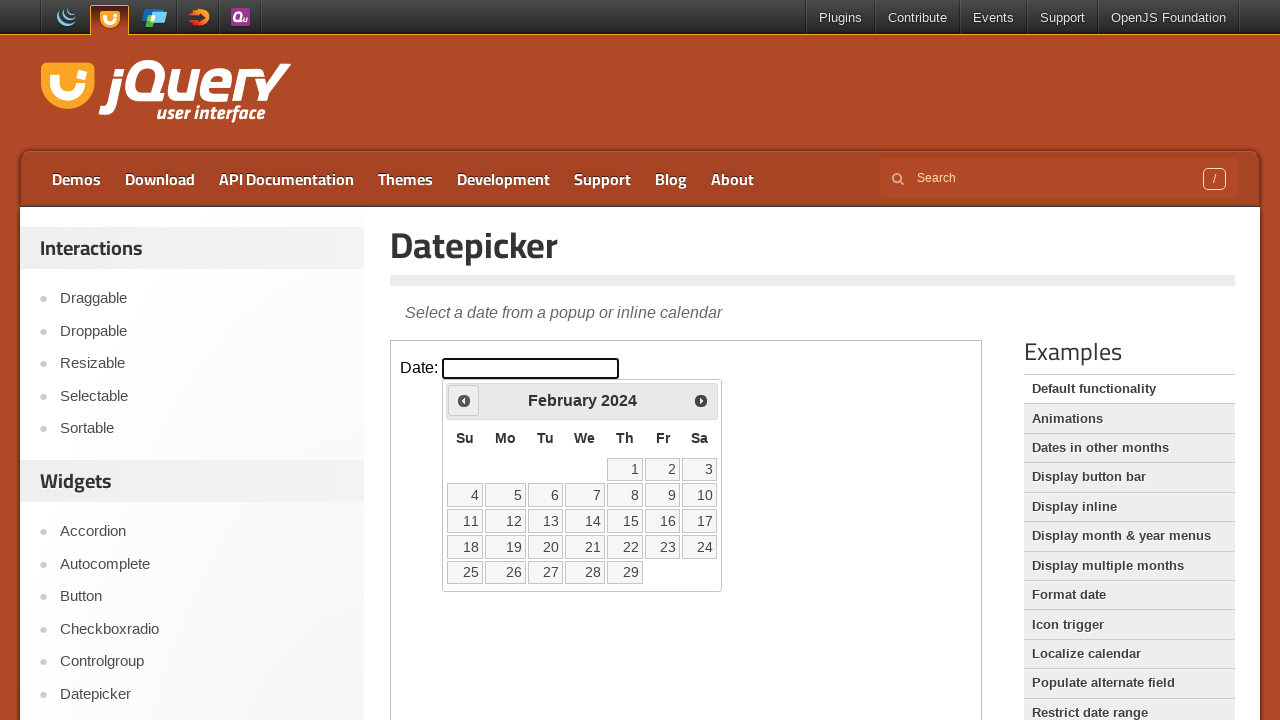

Checked current calendar month: February 2024
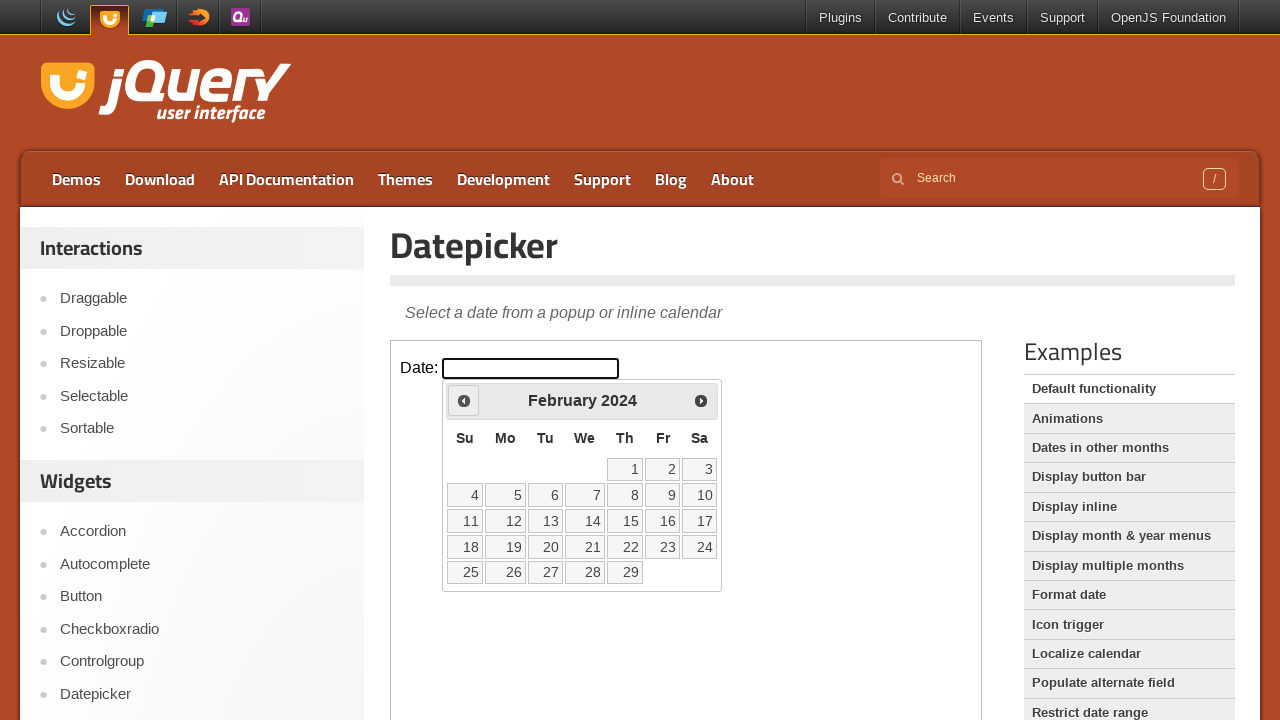

Clicked previous month button to navigate backwards at (464, 400) on iframe >> nth=0 >> internal:control=enter-frame >> span.ui-icon.ui-icon-circle-t
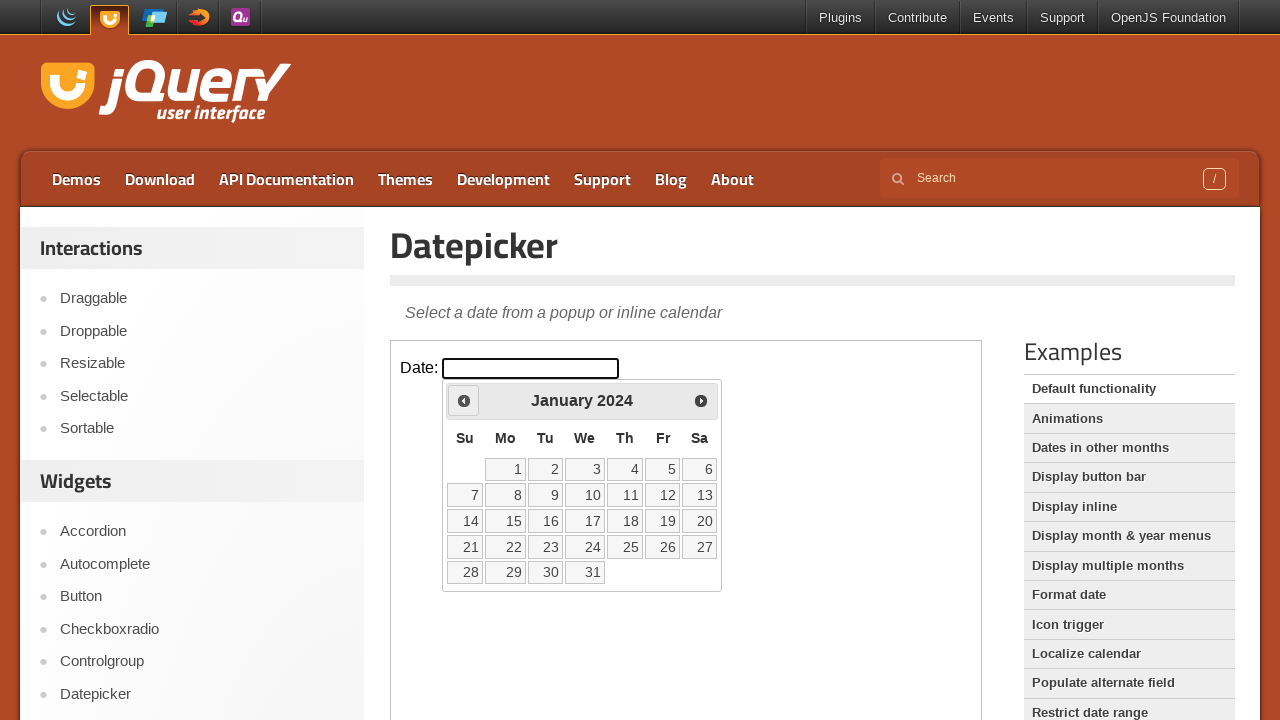

Checked current calendar month: January 2024
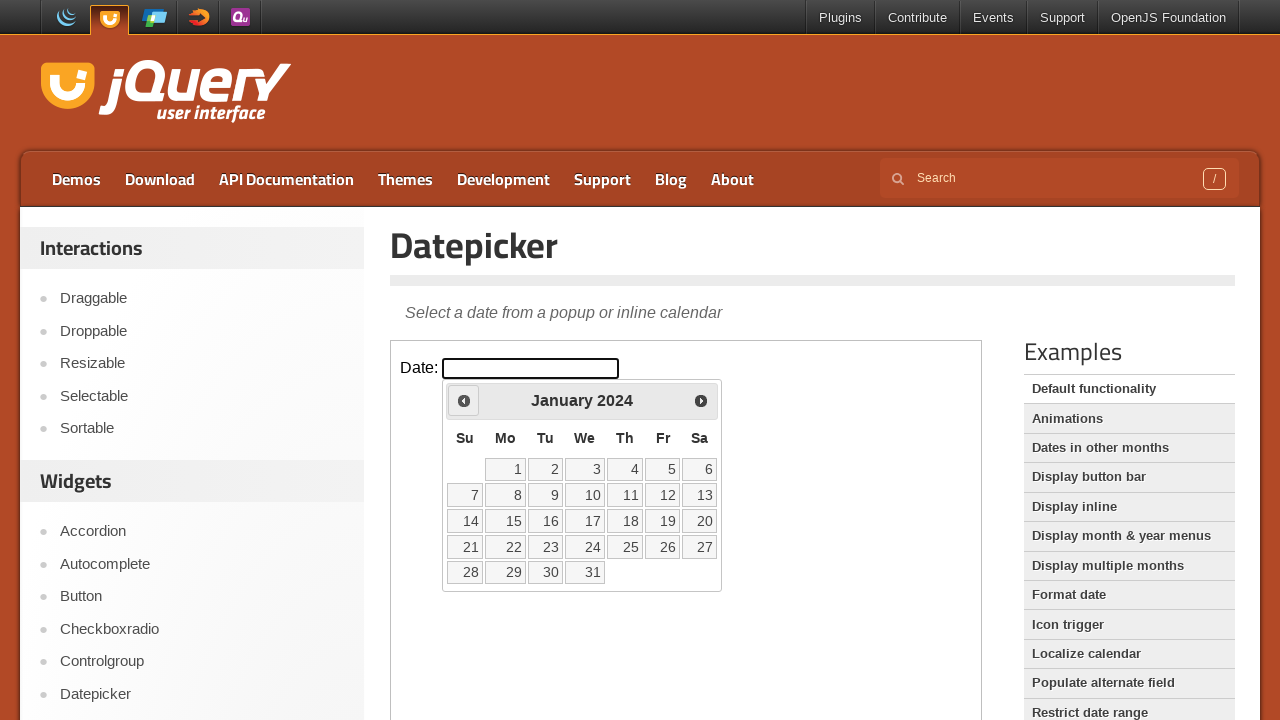

Clicked previous month button to navigate backwards at (464, 400) on iframe >> nth=0 >> internal:control=enter-frame >> span.ui-icon.ui-icon-circle-t
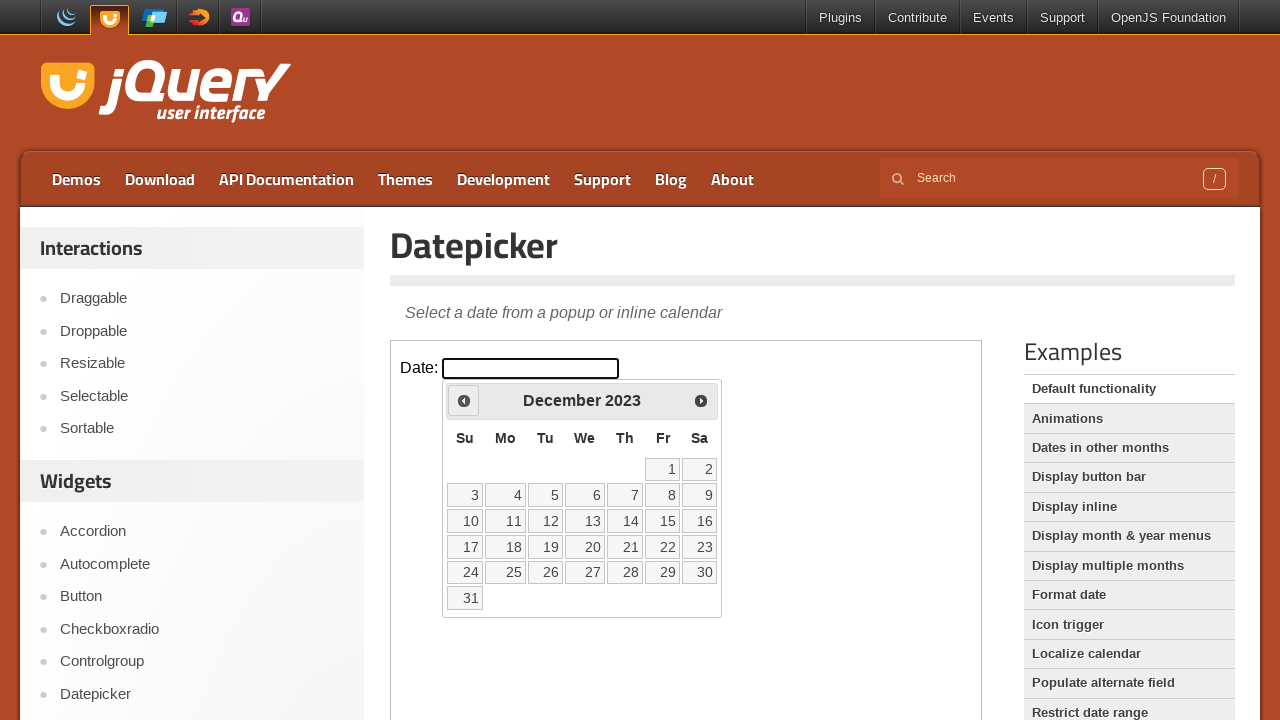

Checked current calendar month: December 2023
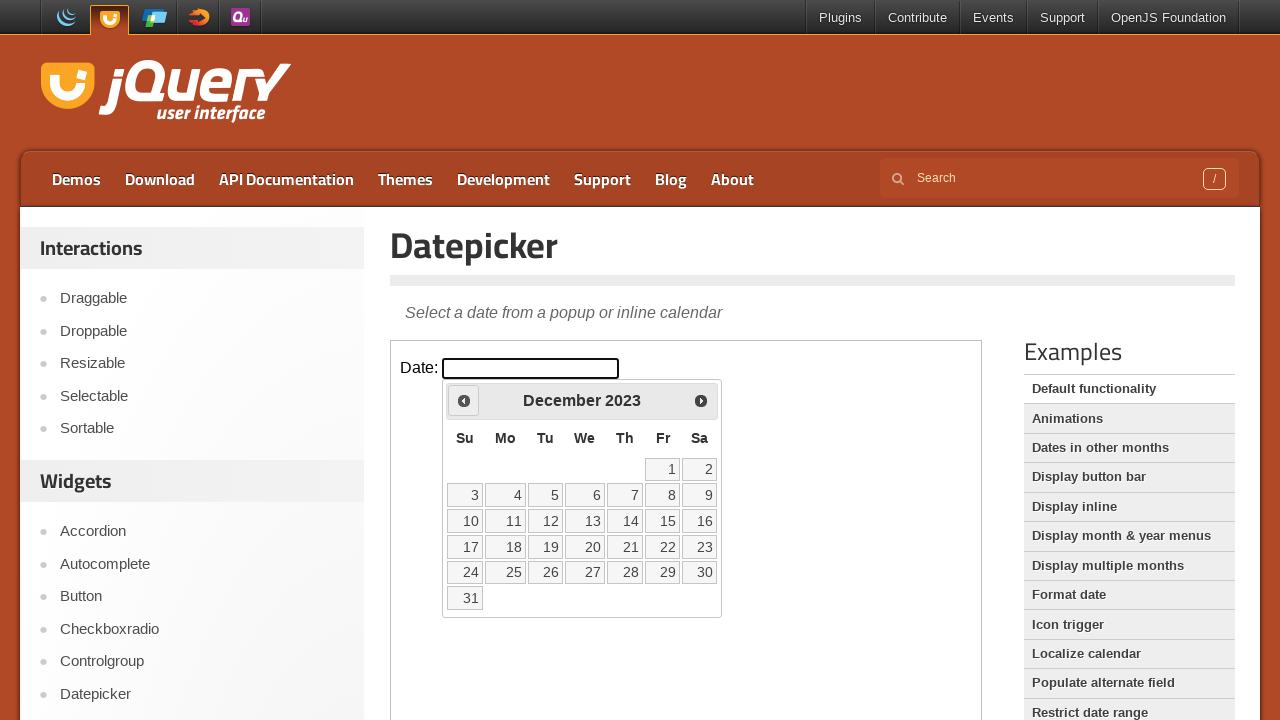

Clicked previous month button to navigate backwards at (464, 400) on iframe >> nth=0 >> internal:control=enter-frame >> span.ui-icon.ui-icon-circle-t
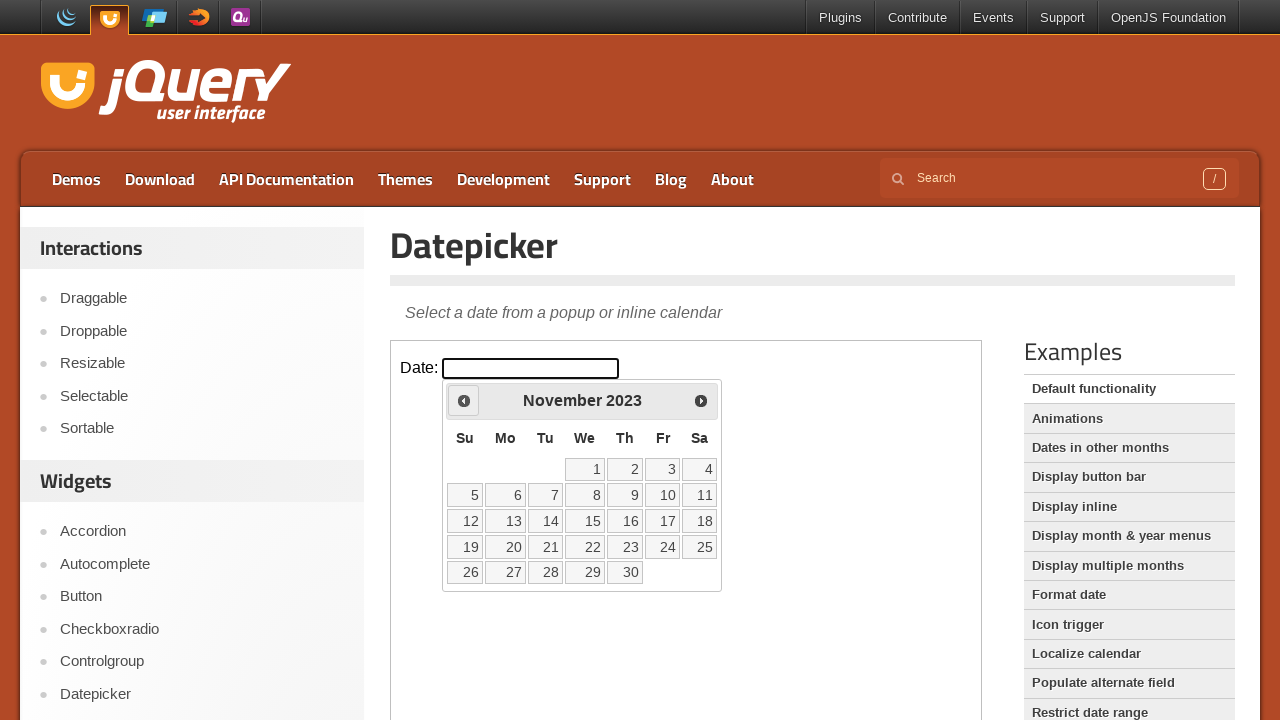

Checked current calendar month: November 2023
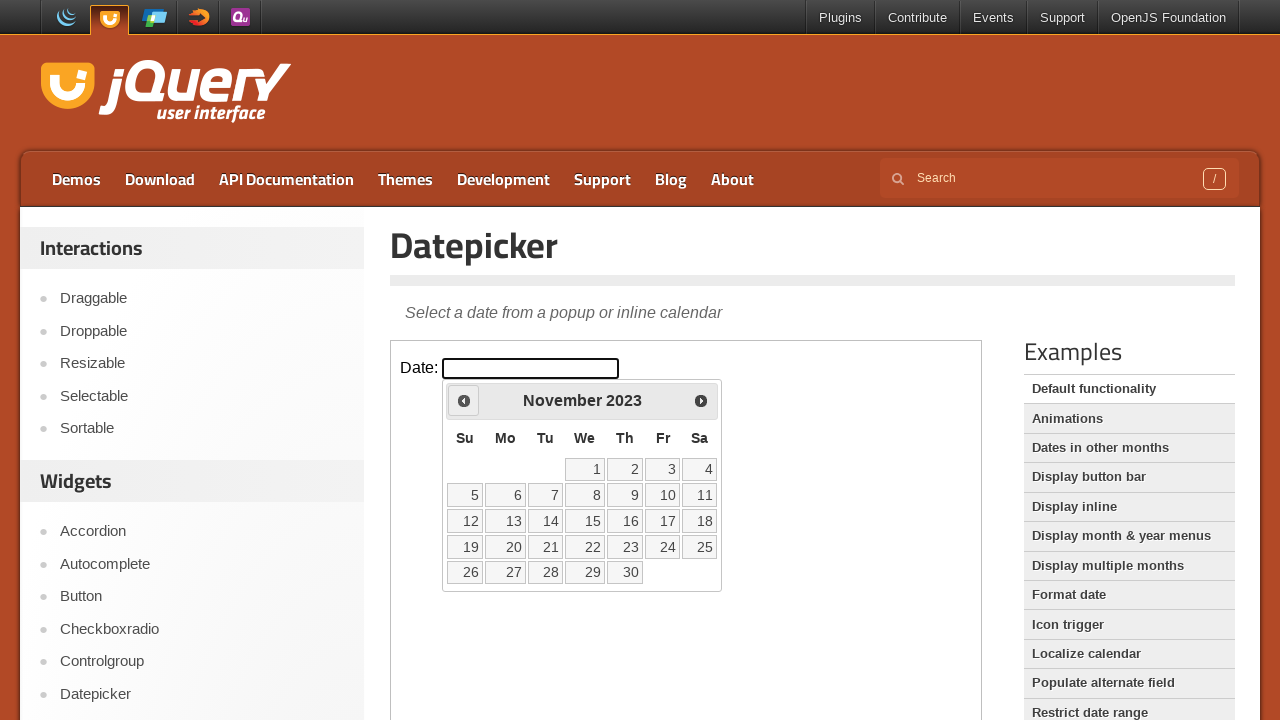

Clicked previous month button to navigate backwards at (464, 400) on iframe >> nth=0 >> internal:control=enter-frame >> span.ui-icon.ui-icon-circle-t
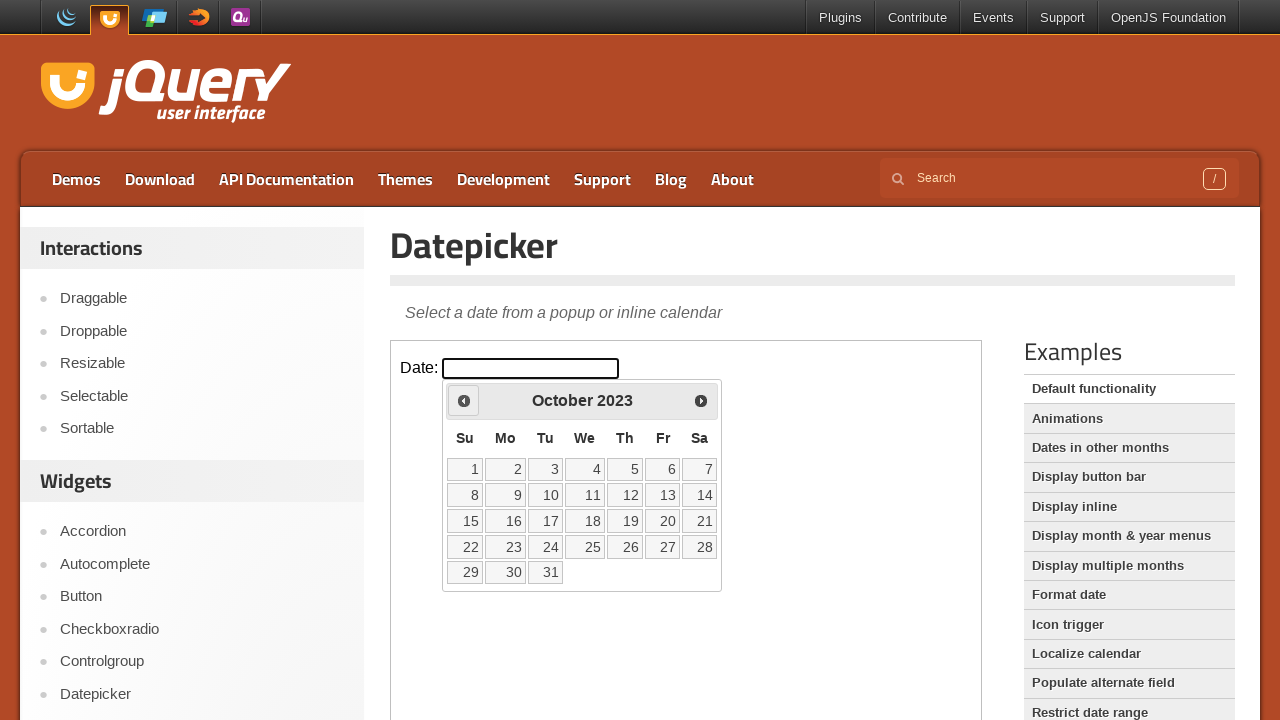

Checked current calendar month: October 2023
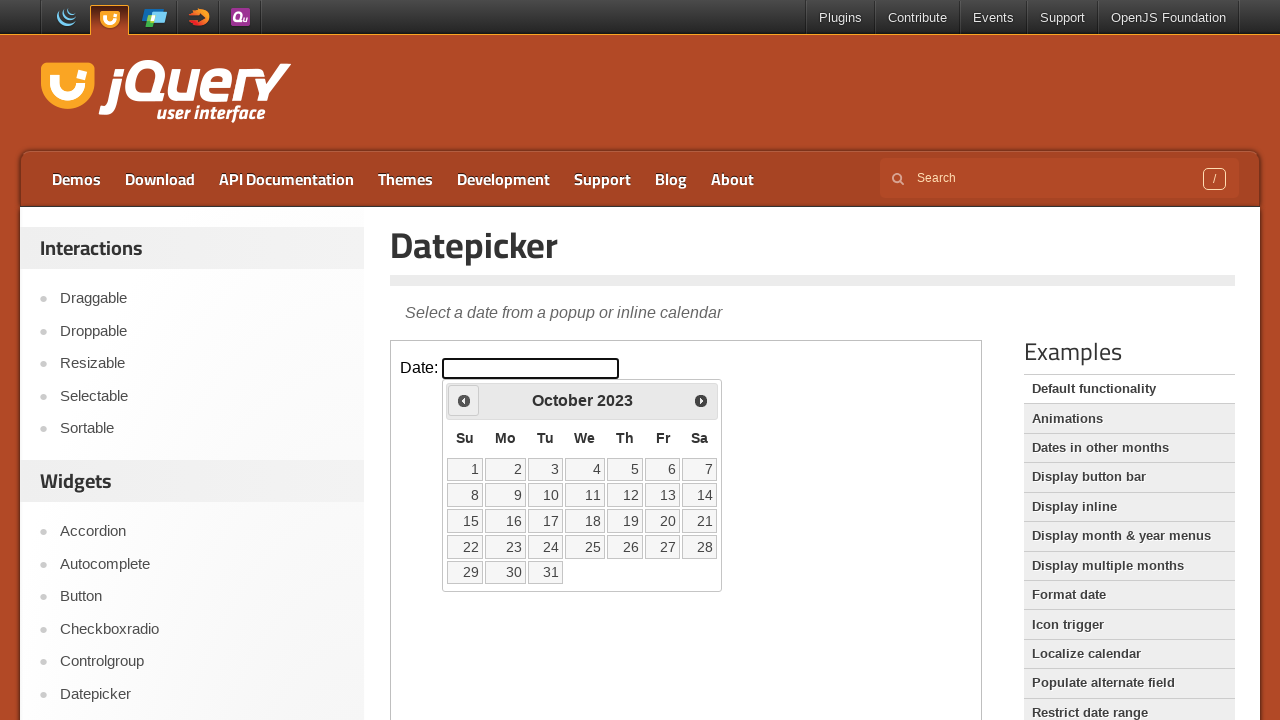

Clicked previous month button to navigate backwards at (464, 400) on iframe >> nth=0 >> internal:control=enter-frame >> span.ui-icon.ui-icon-circle-t
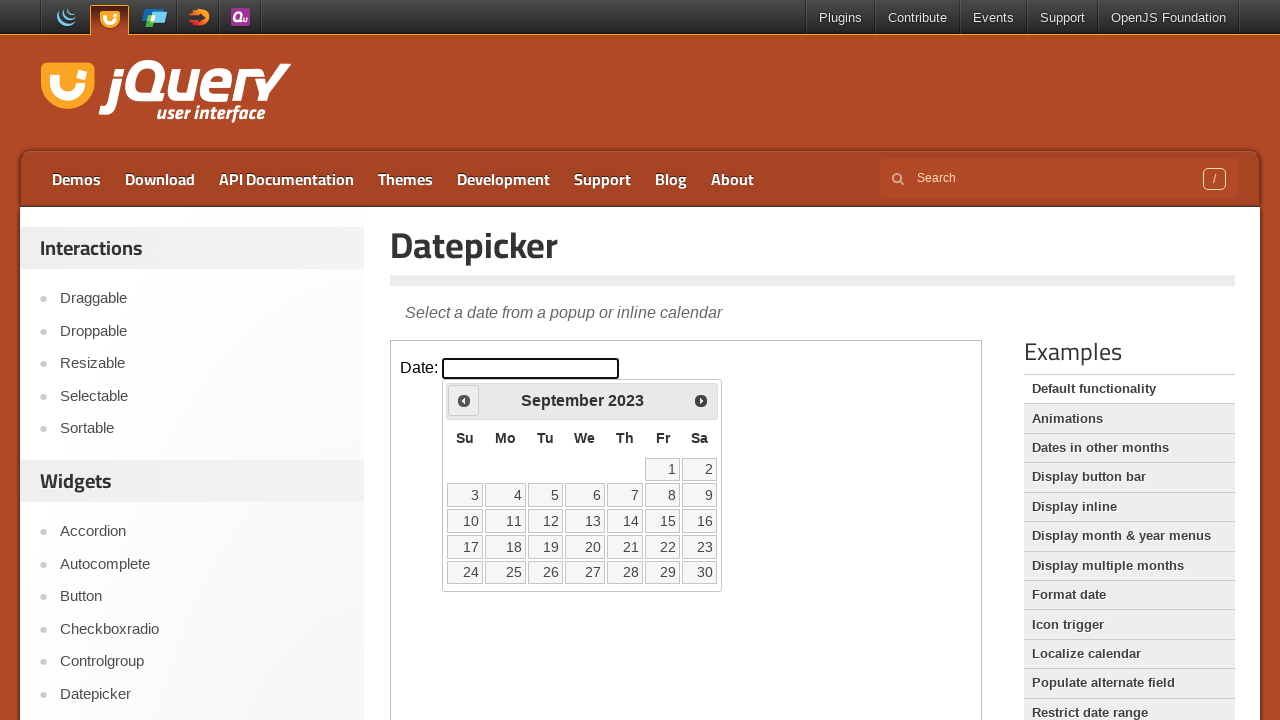

Checked current calendar month: September 2023
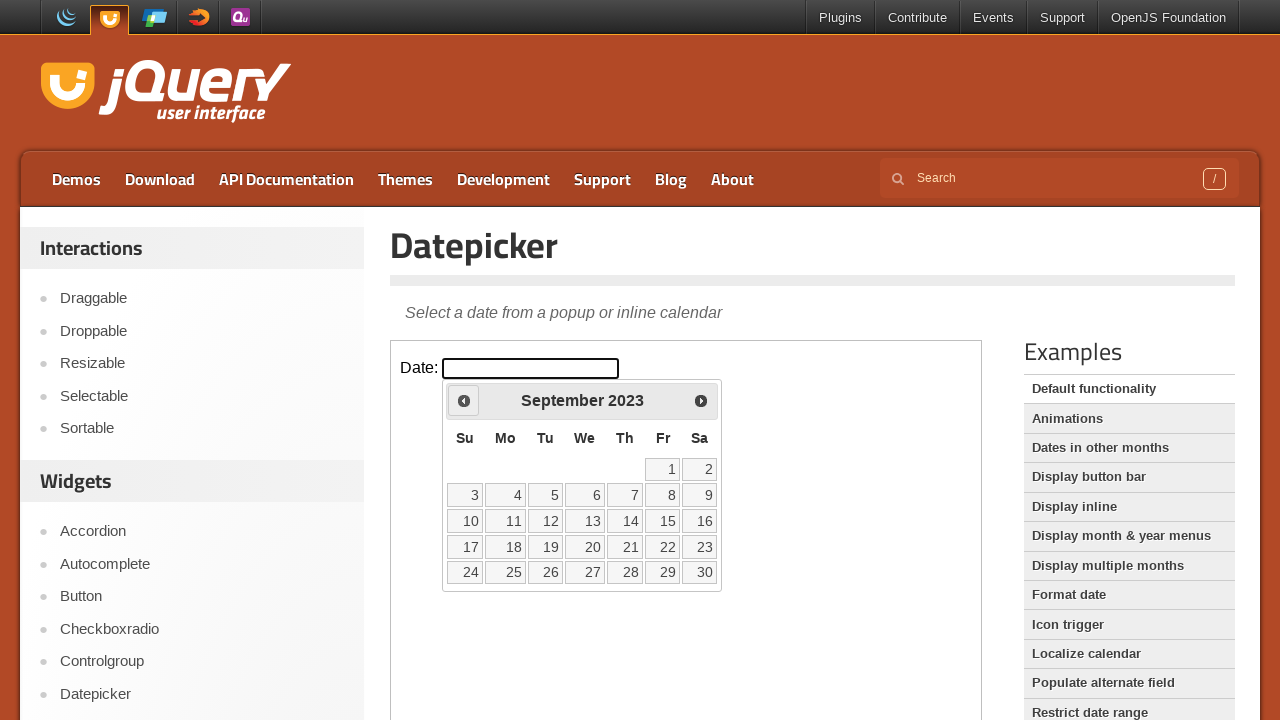

Clicked previous month button to navigate backwards at (464, 400) on iframe >> nth=0 >> internal:control=enter-frame >> span.ui-icon.ui-icon-circle-t
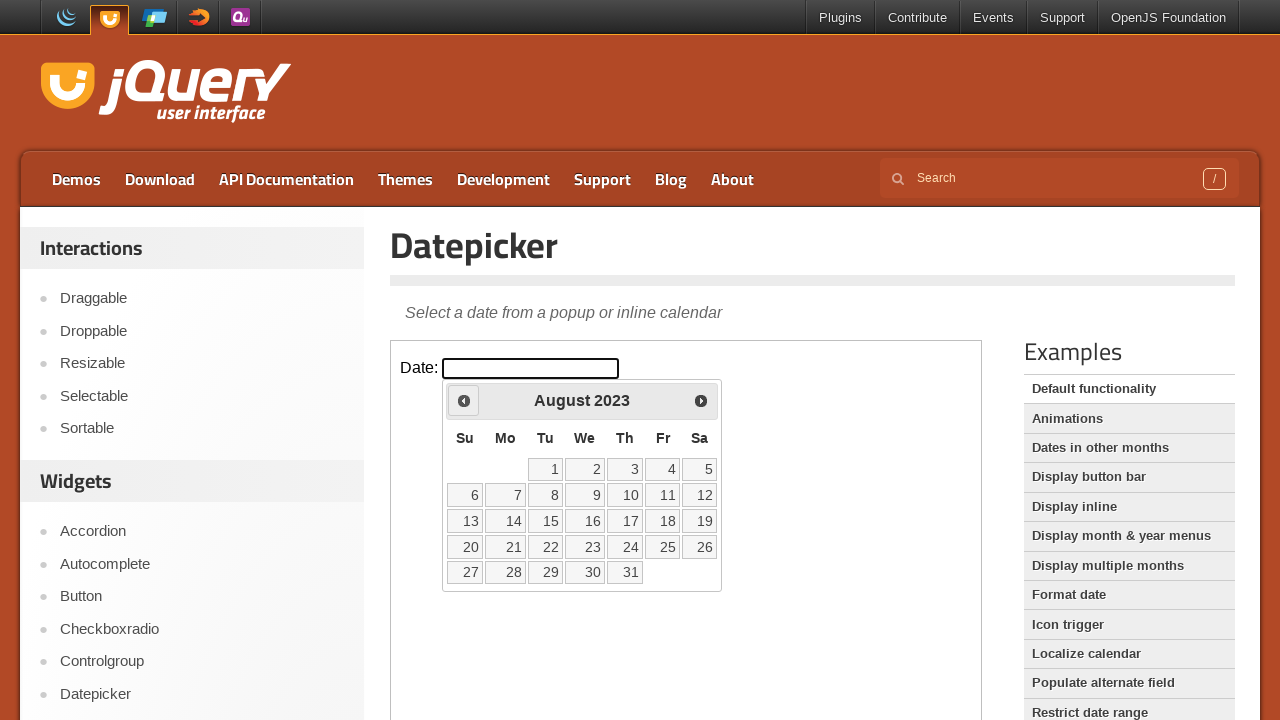

Checked current calendar month: August 2023
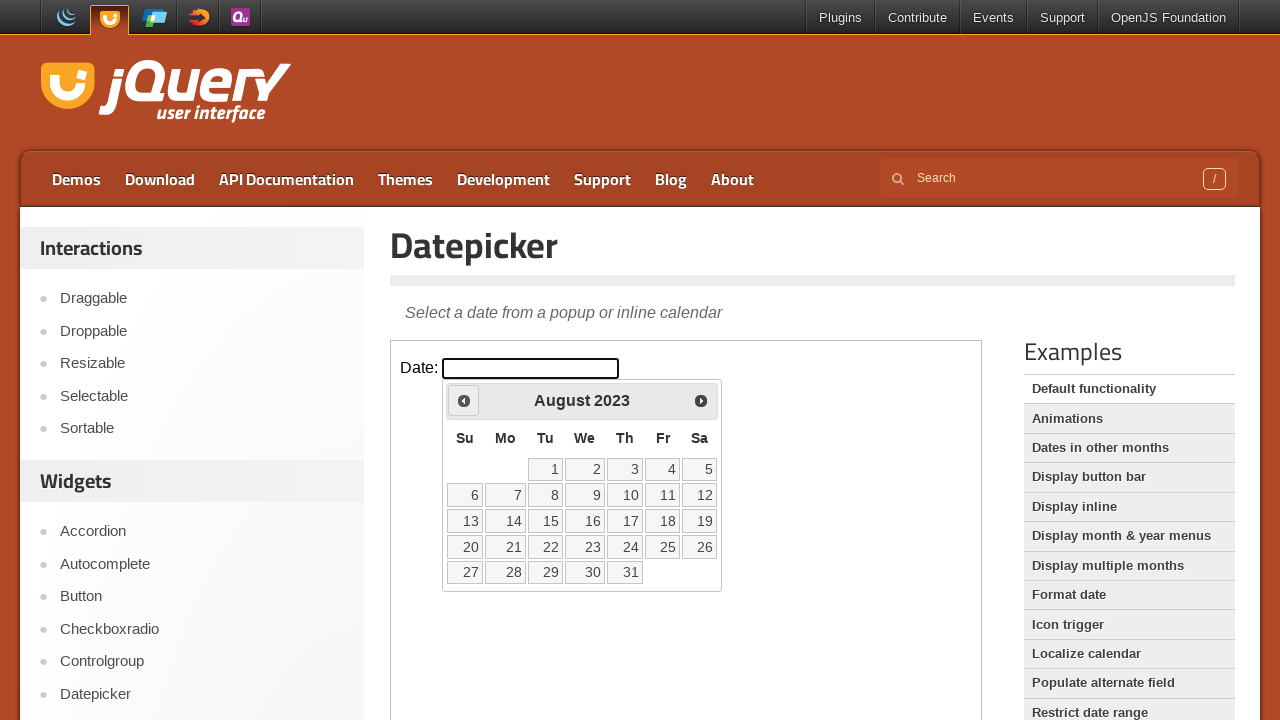

Located all date links in calendar
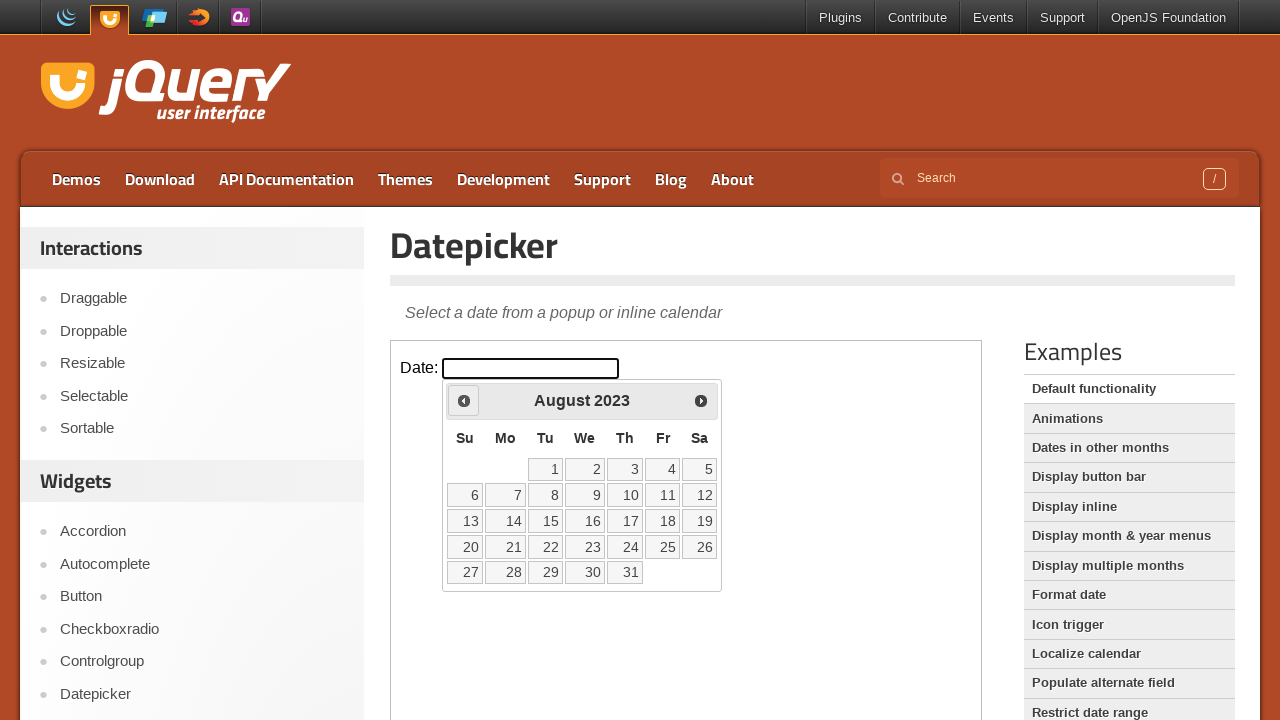

Counted 31 date links in calendar
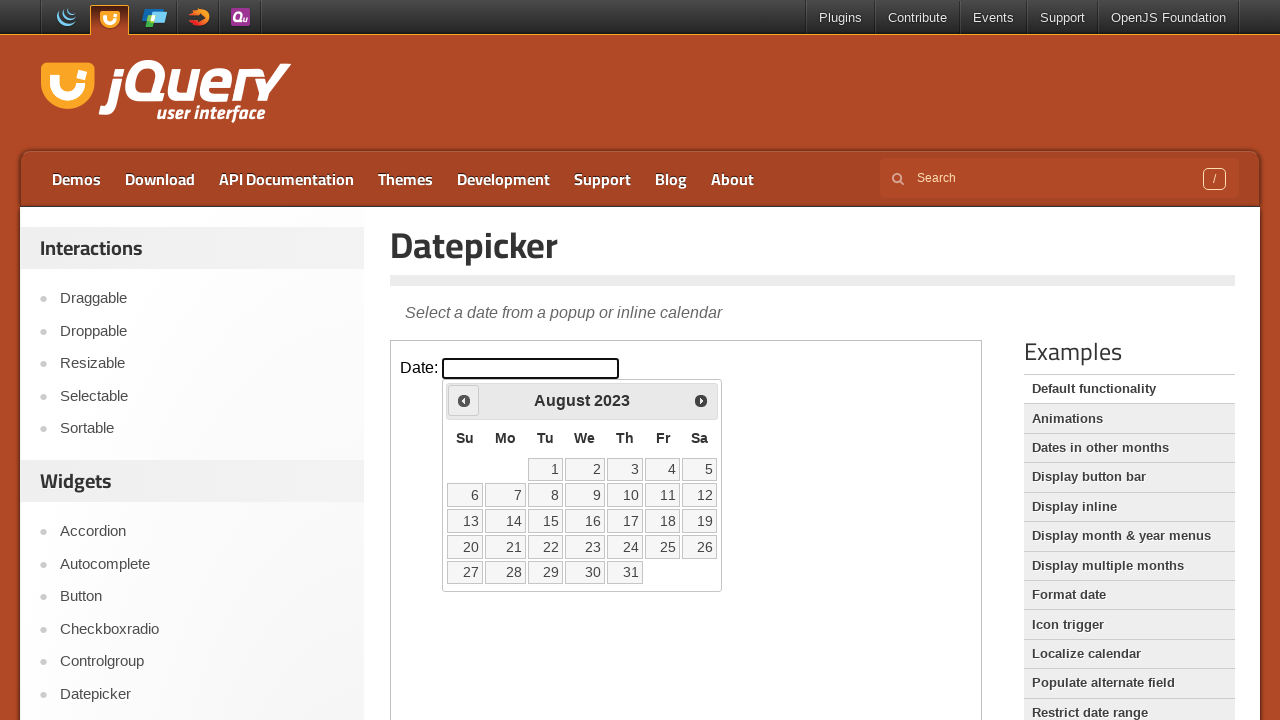

Clicked date 25 to select August 25, 2023 at (663, 547) on iframe >> nth=0 >> internal:control=enter-frame >> table.ui-datepicker-calendar 
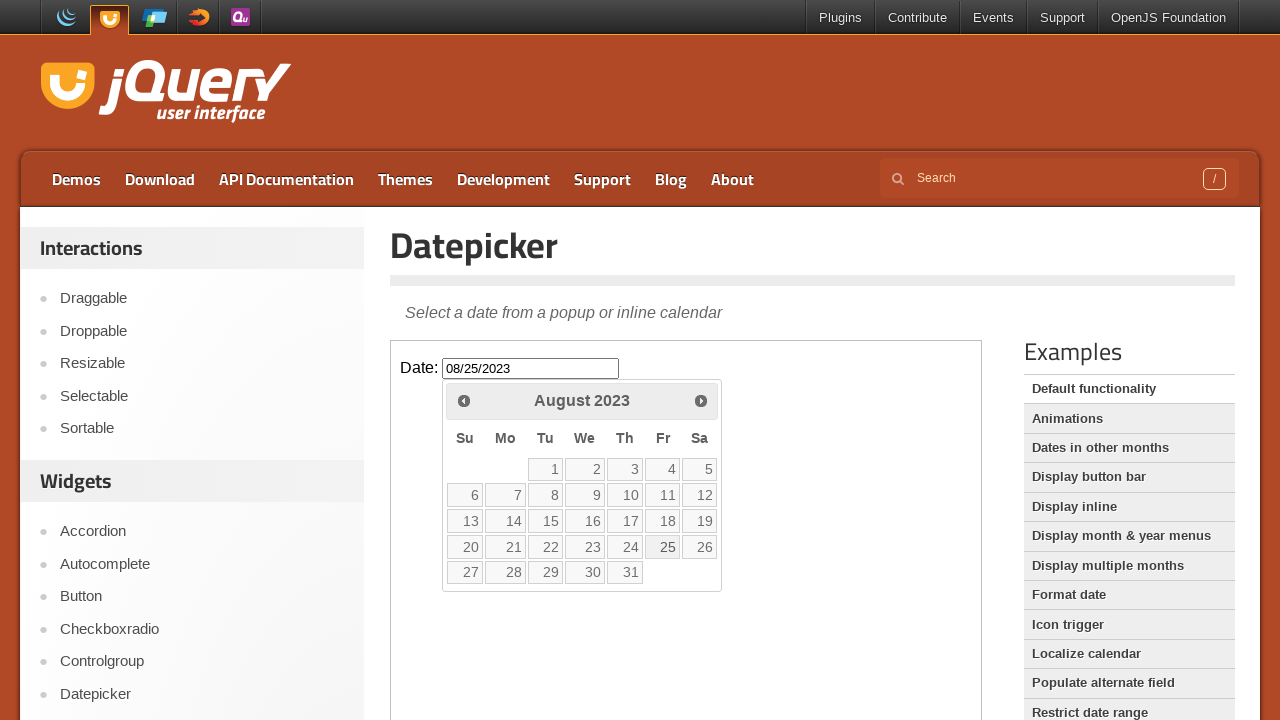

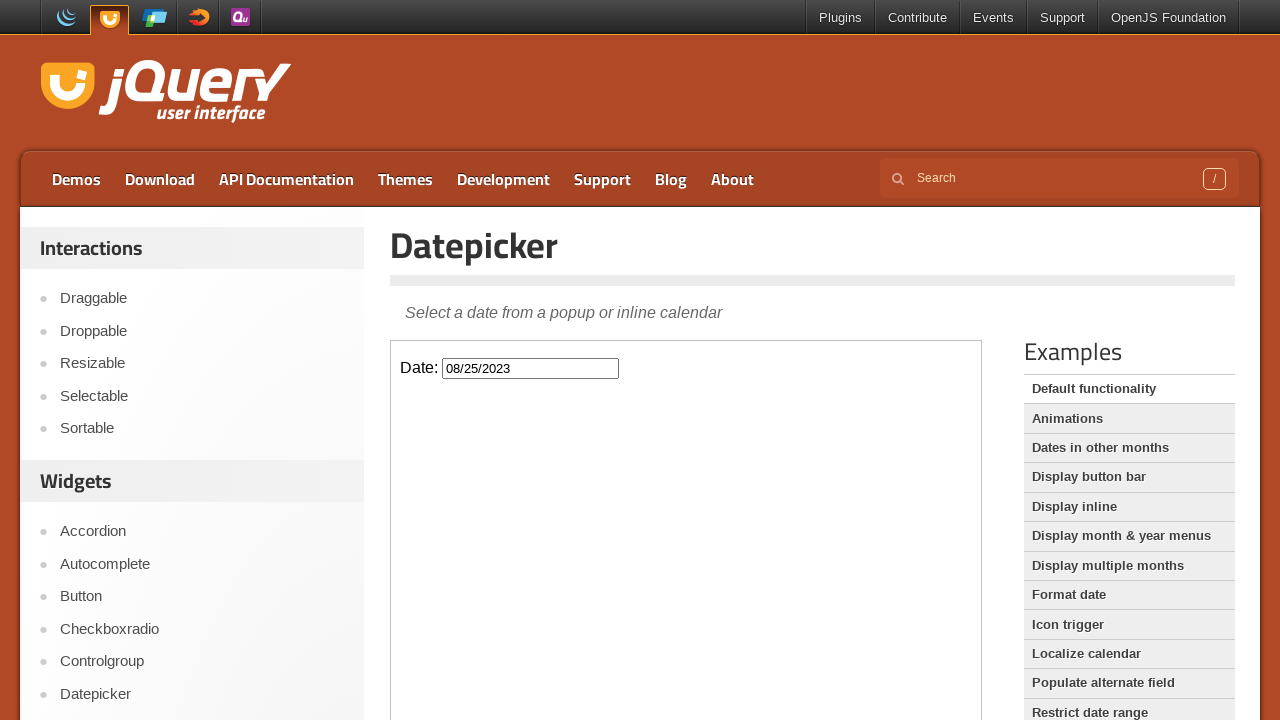